Tests an e-commerce workflow on demoblaze.com: navigates through product categories, adds laptops to cart, removes one item, fills checkout form, and completes purchase

Starting URL: https://www.demoblaze.com/index.html

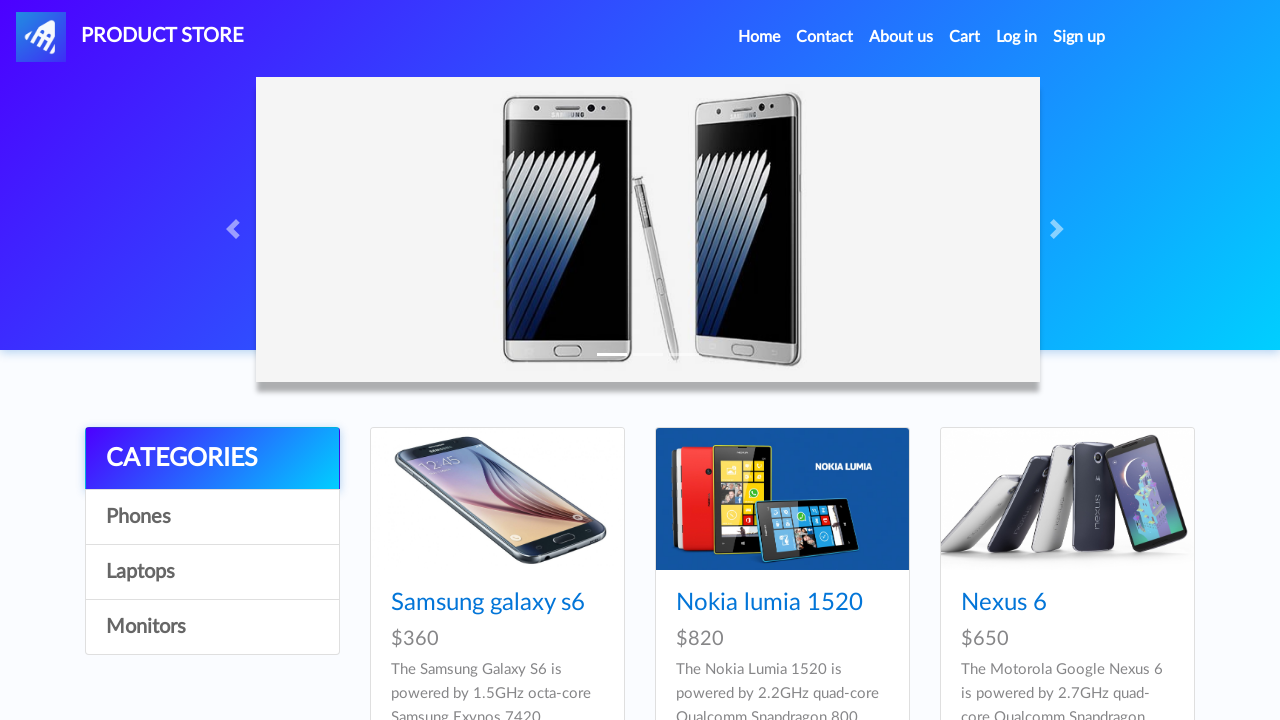

Clicked on Phones category at (212, 517) on a[onclick="byCat('phone')"]
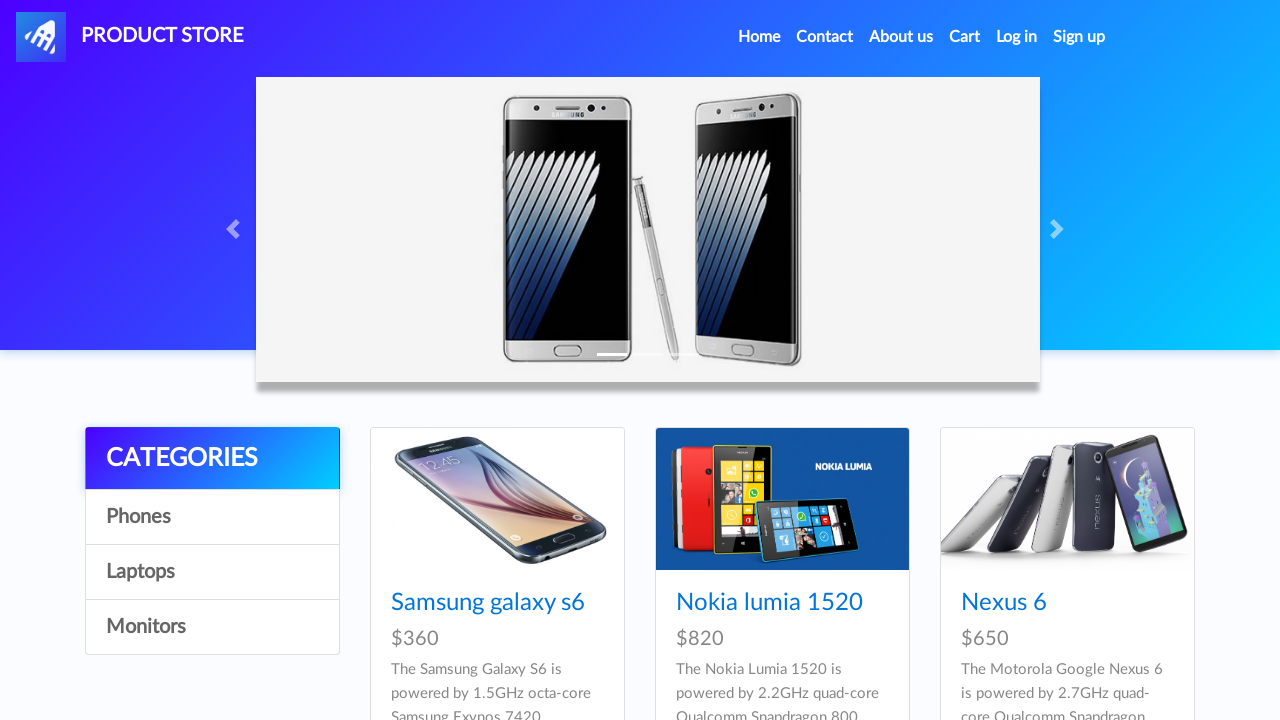

Waited for Phones category to load
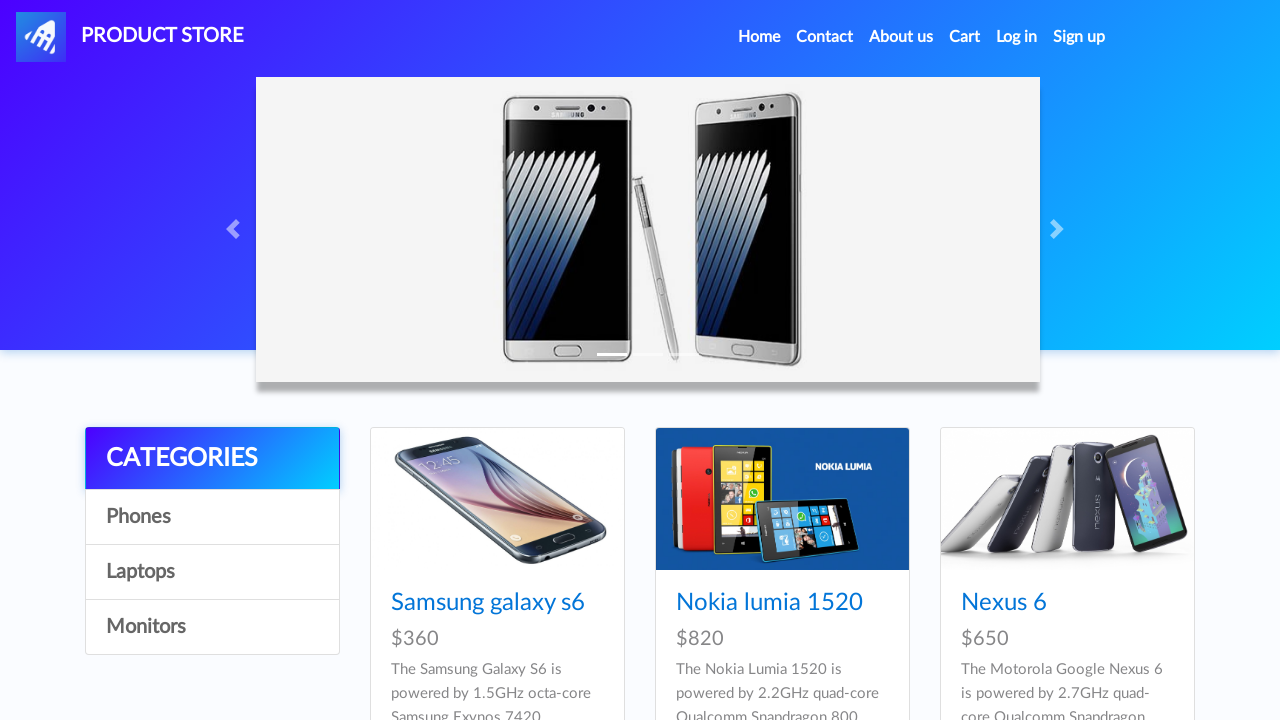

Clicked on Laptops category at (212, 572) on a[onclick="byCat('notebook')"]
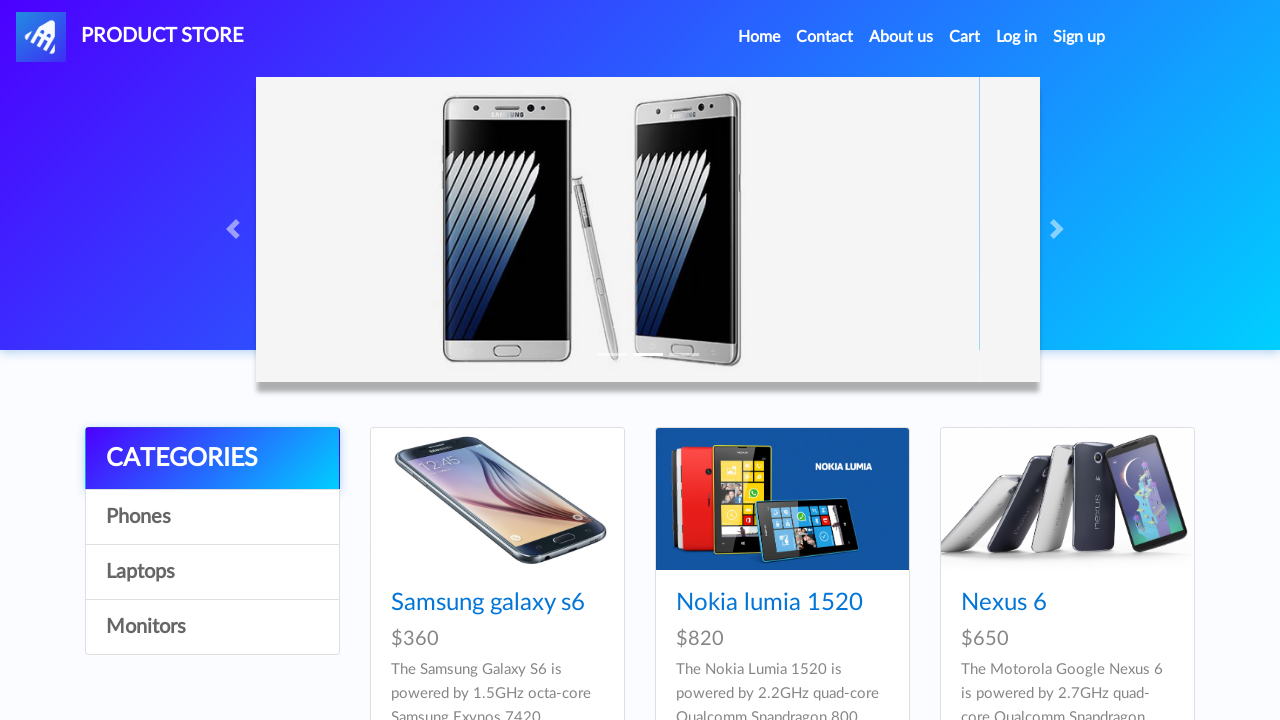

Waited for Laptops category to load
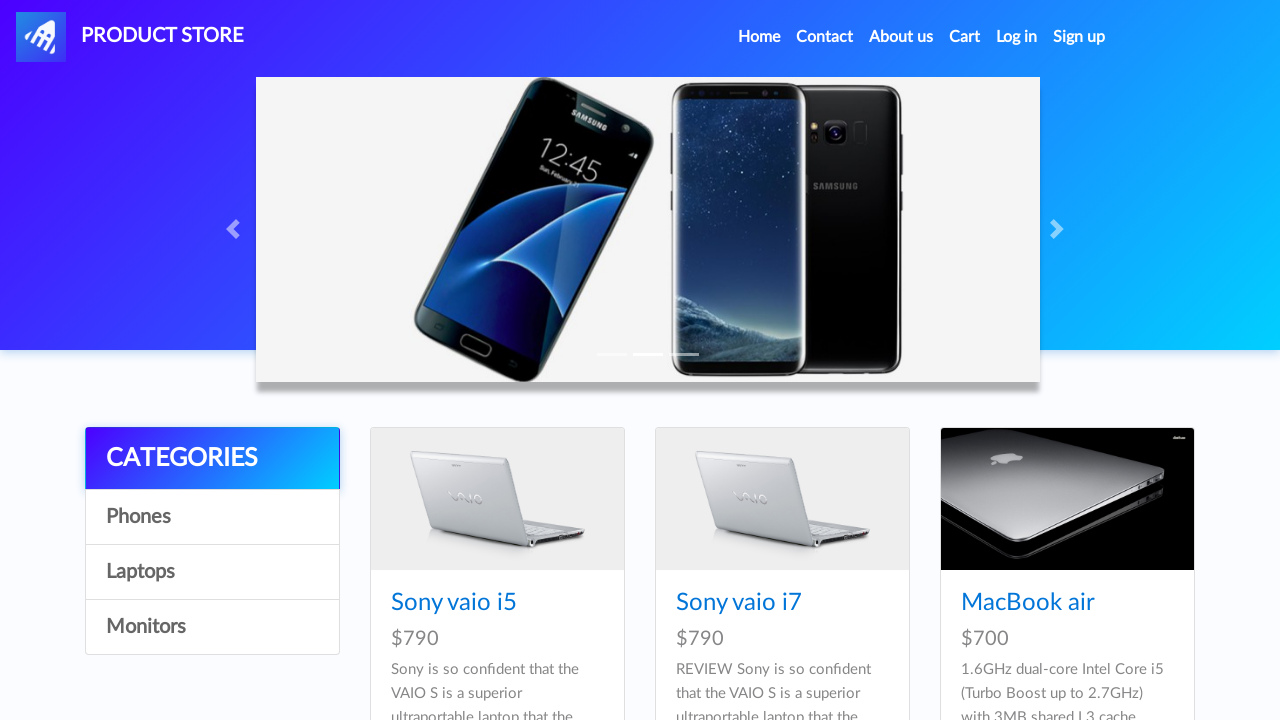

Clicked on Monitors category at (212, 627) on a[onclick="byCat('monitor')"]
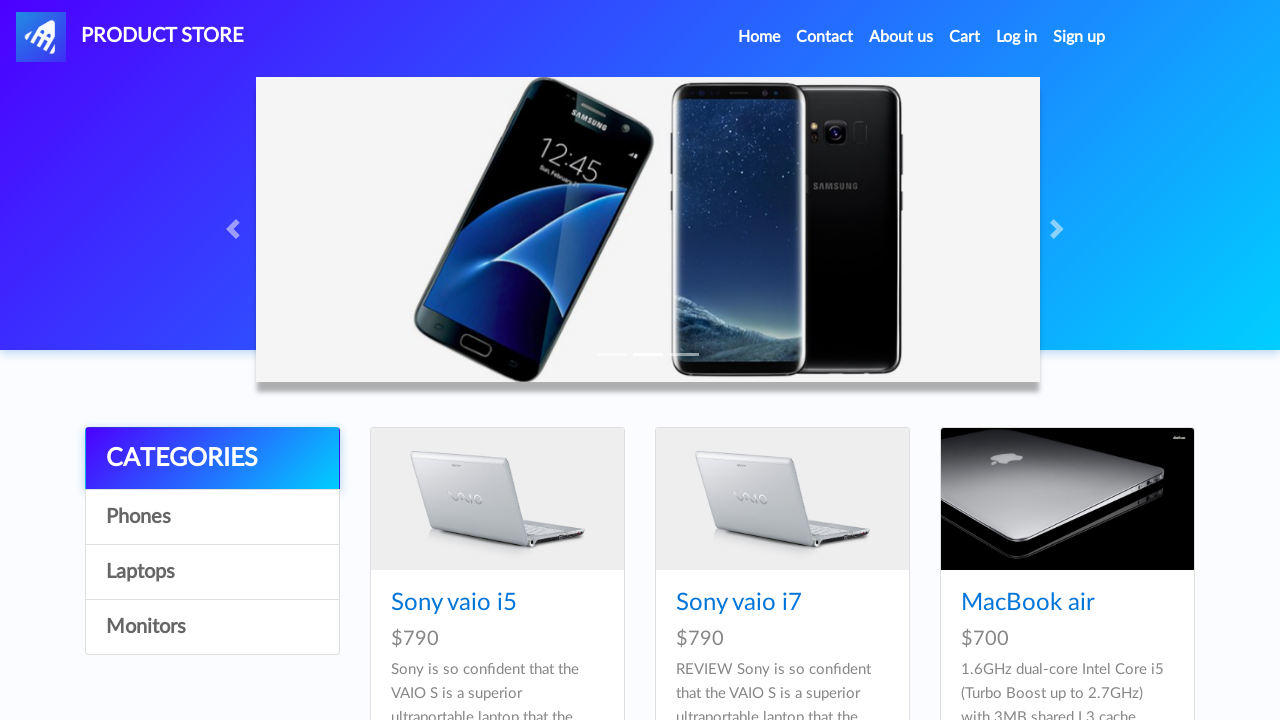

Waited for Monitors category to load
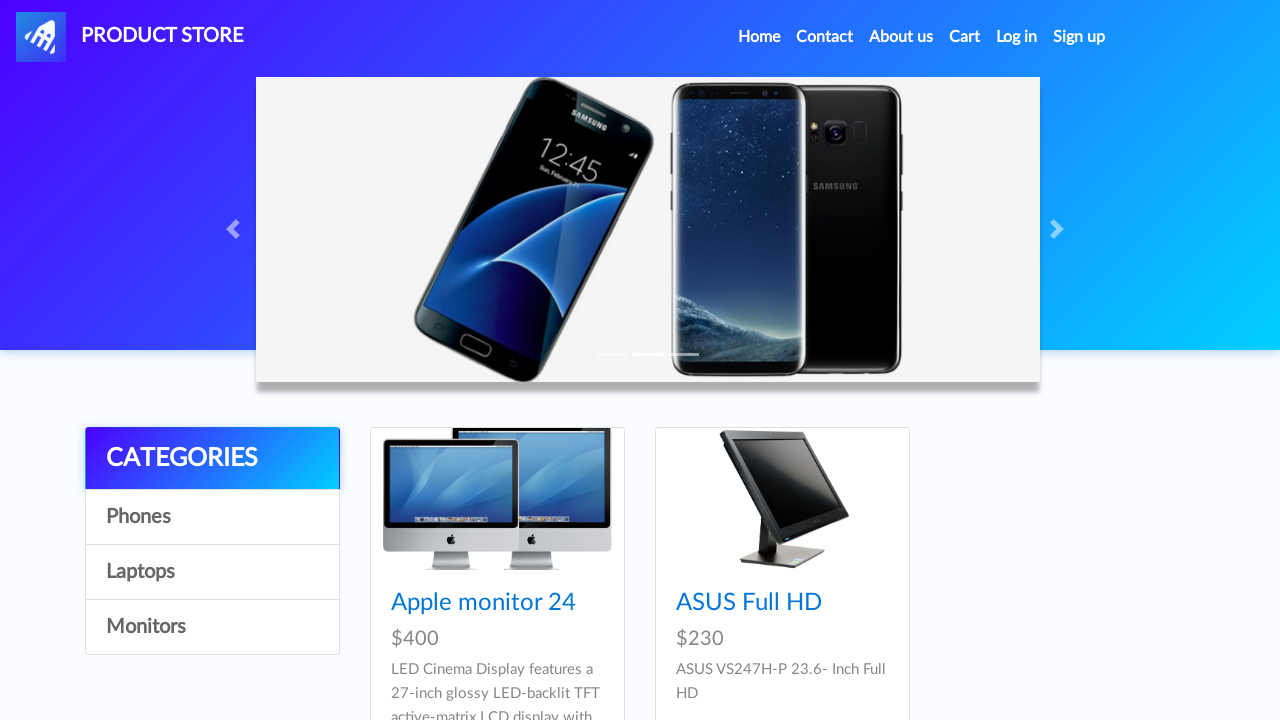

Clicked on Laptops category again at (212, 572) on a[onclick="byCat('notebook')"]
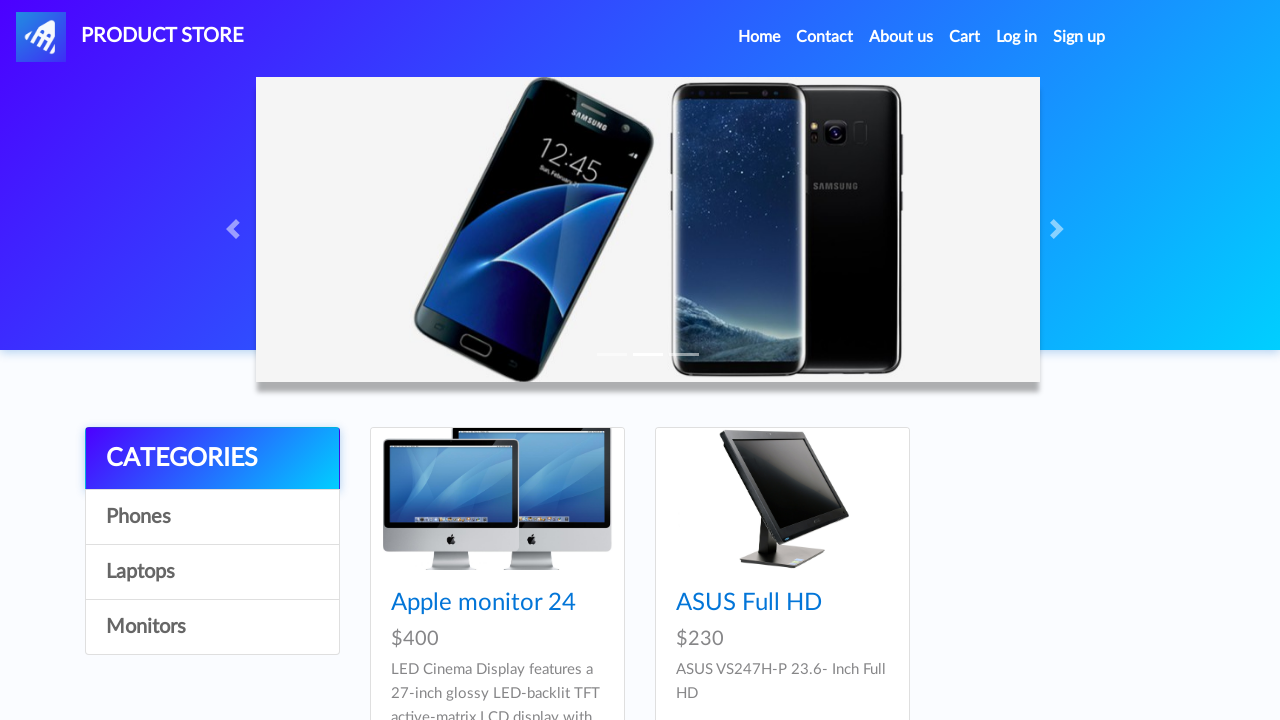

Waited for Laptops category to load
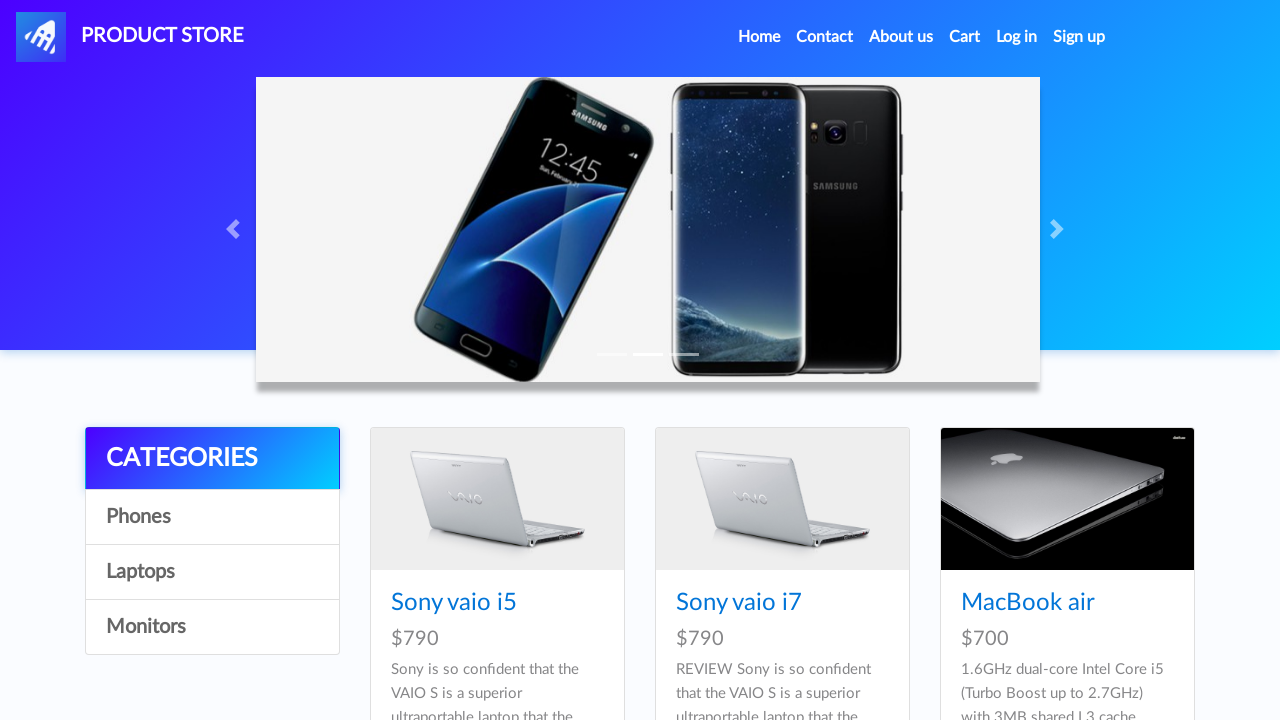

Clicked on Sony vaio i5 product at (454, 603) on a:has-text('Sony vaio i5')
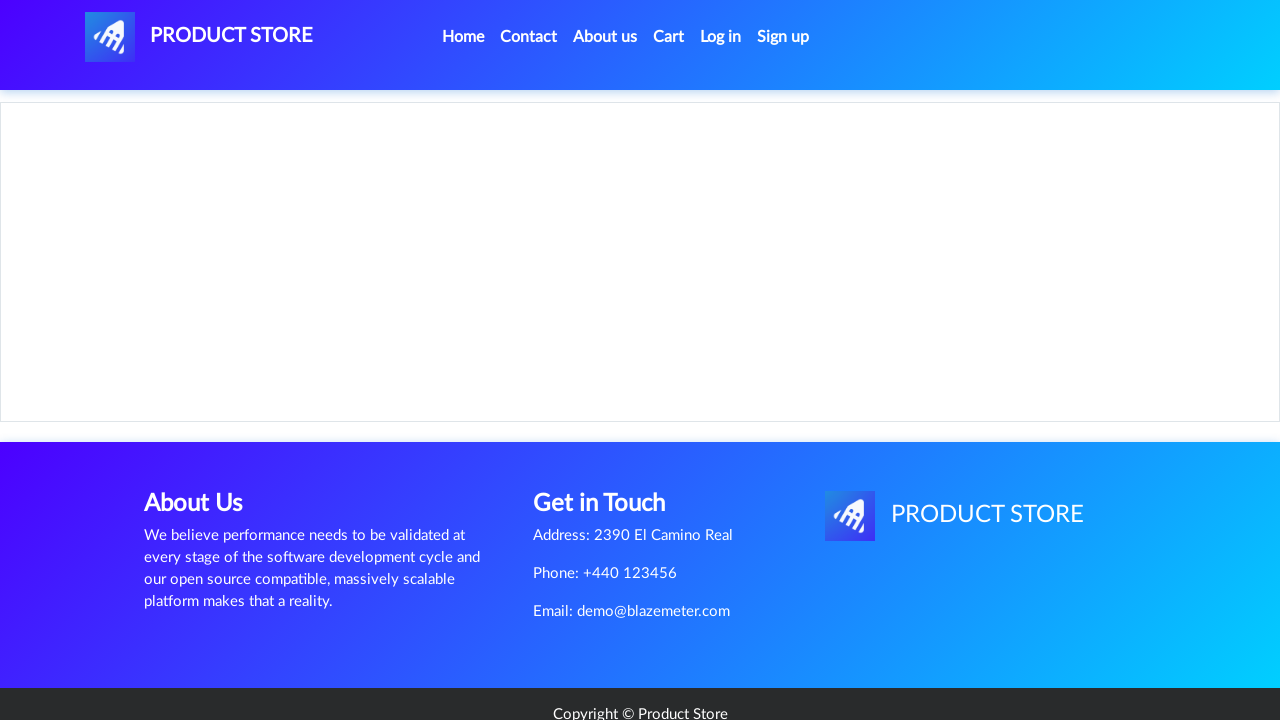

Product details page loaded
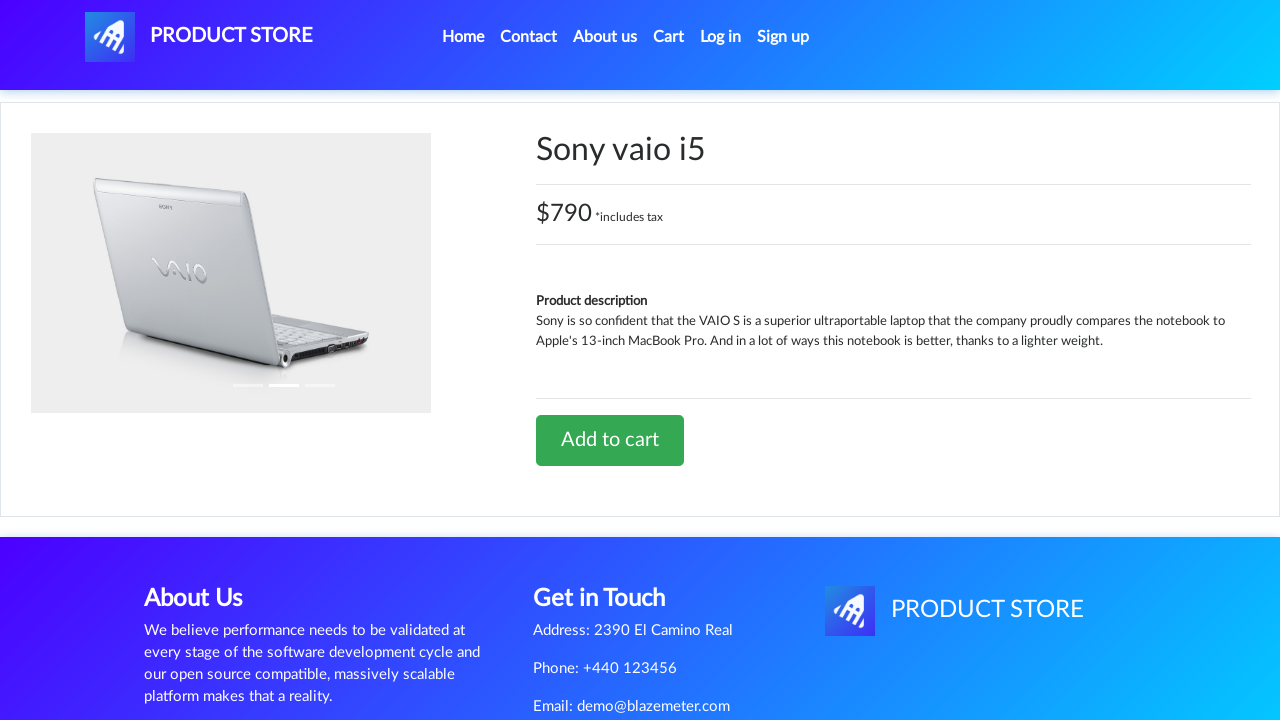

Set up dialog handler to accept alerts
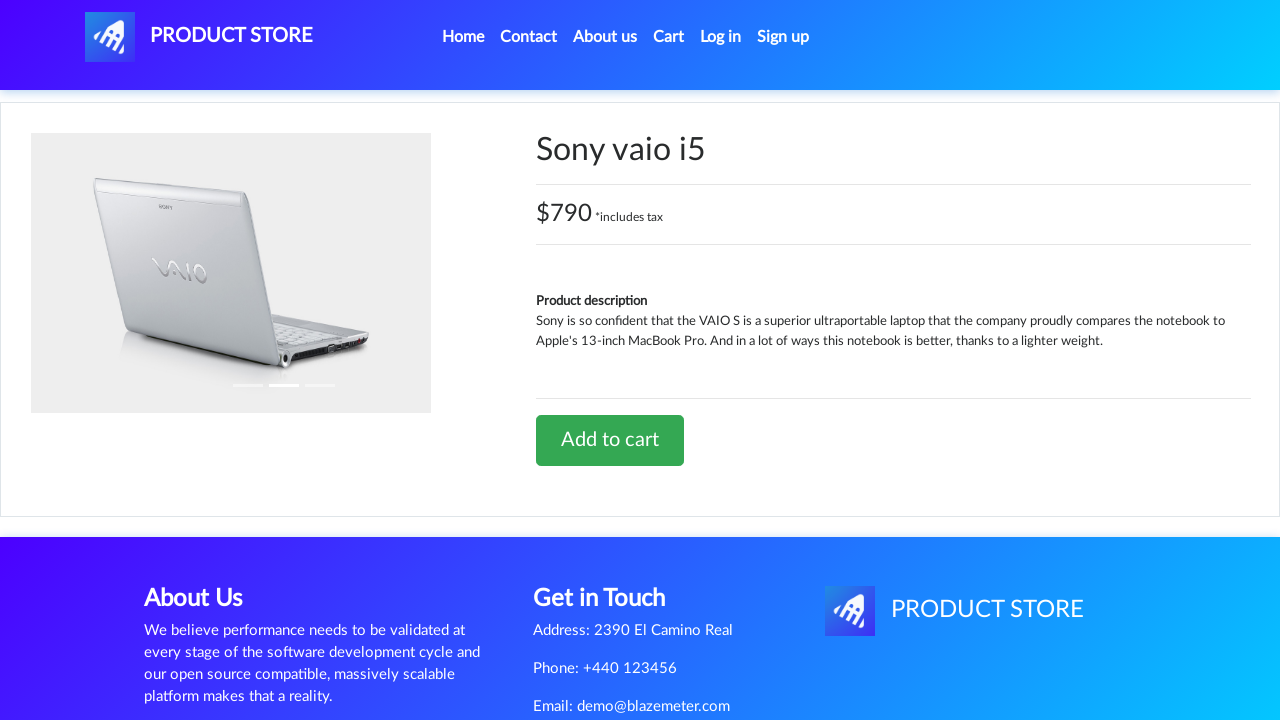

Clicked 'Add to cart' for Sony vaio i5 at (610, 440) on a:has-text('Add to cart')
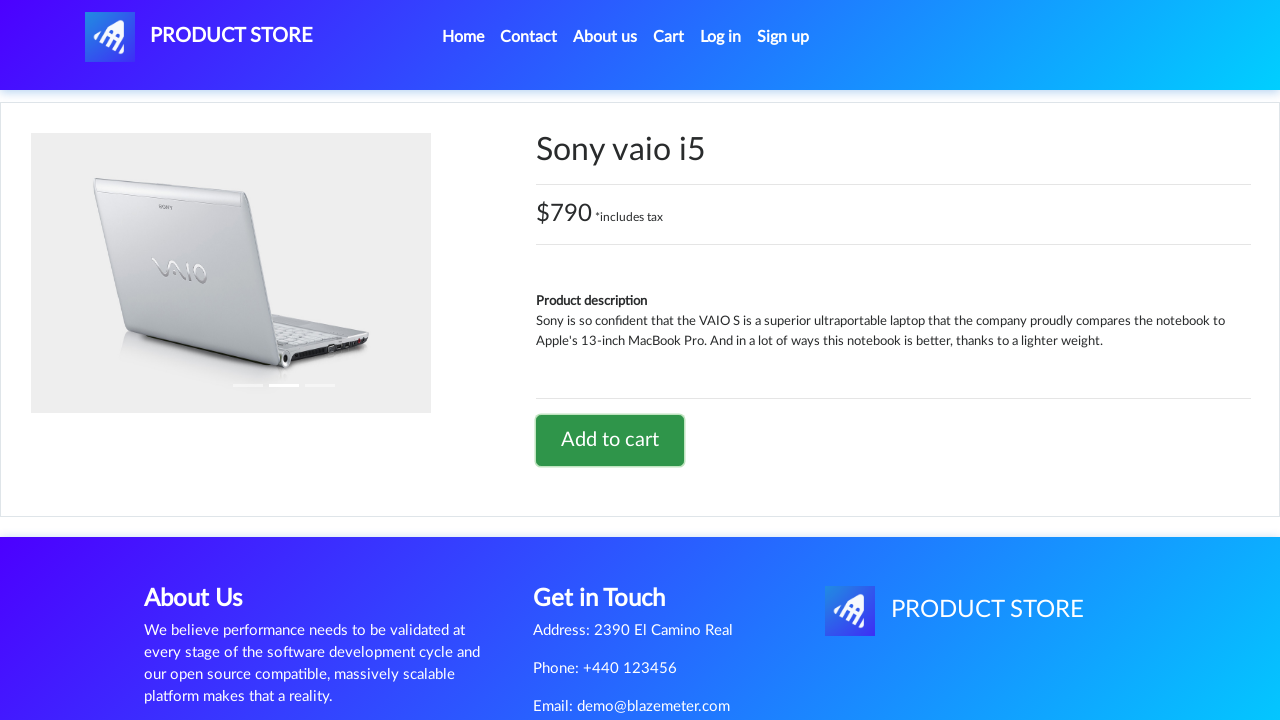

Waited for add to cart confirmation
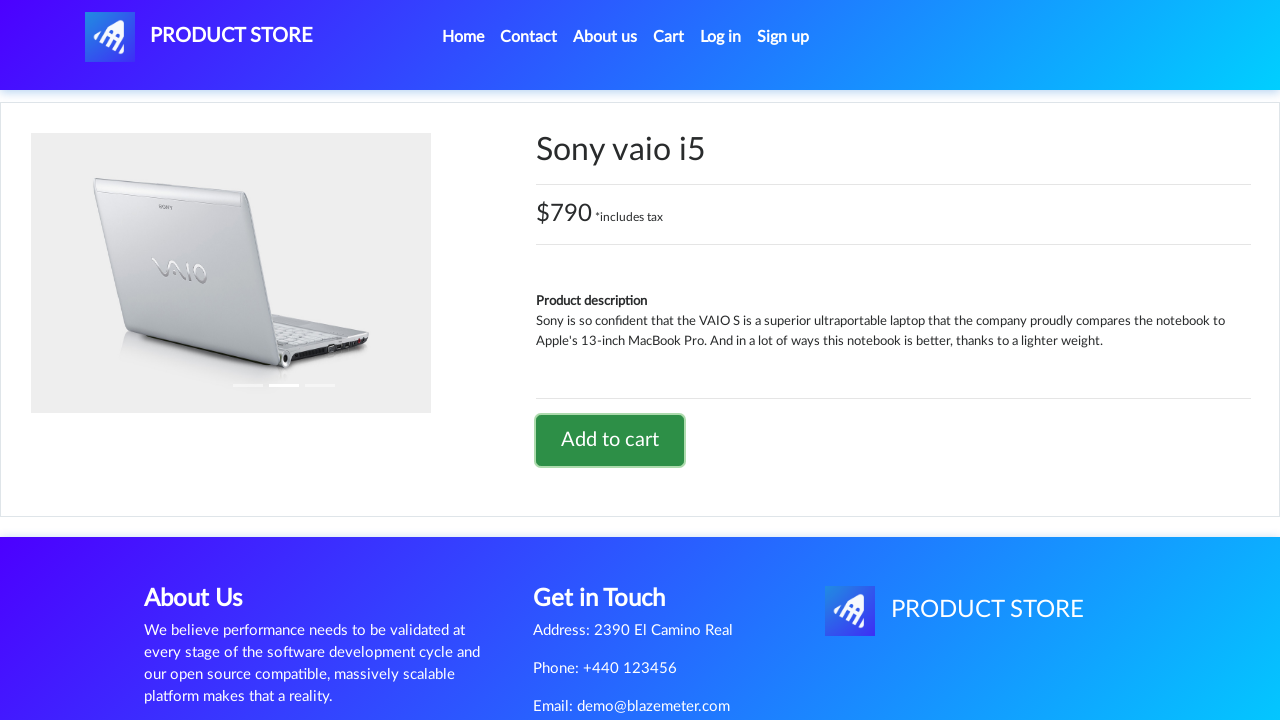

Clicked on navbar brand to navigate home at (199, 37) on a.navbar-brand
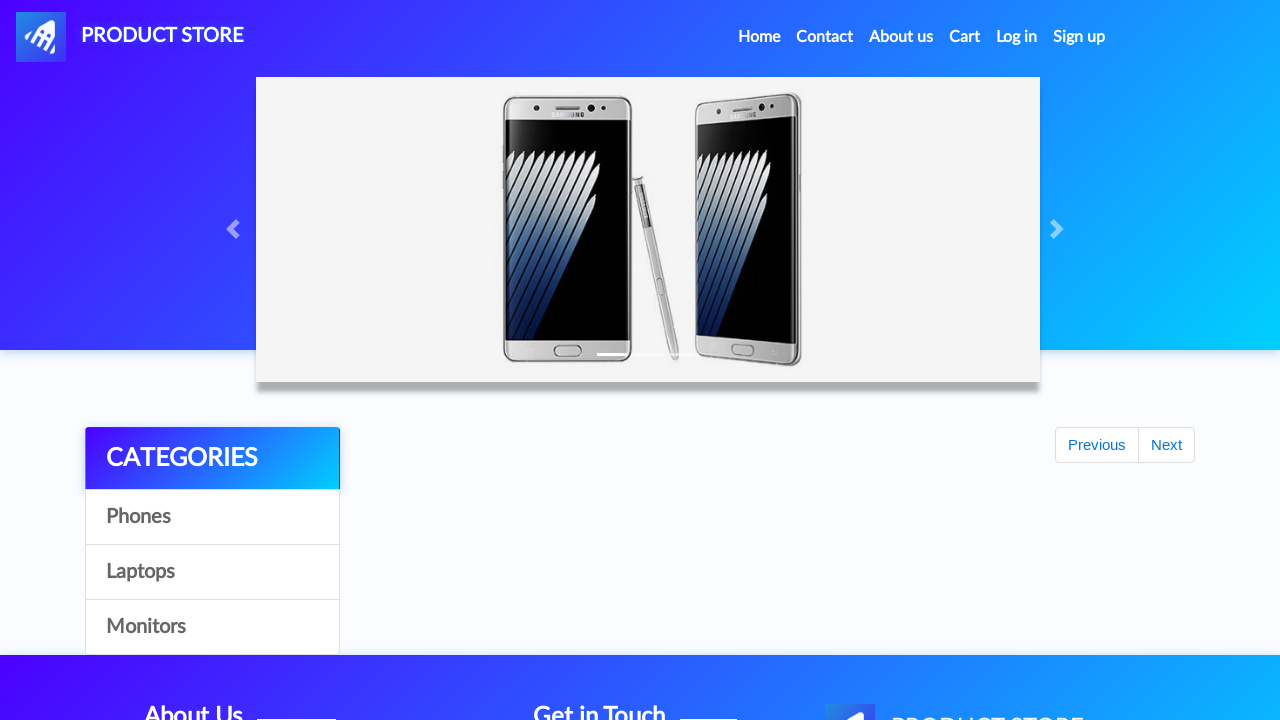

Waited for home page to load
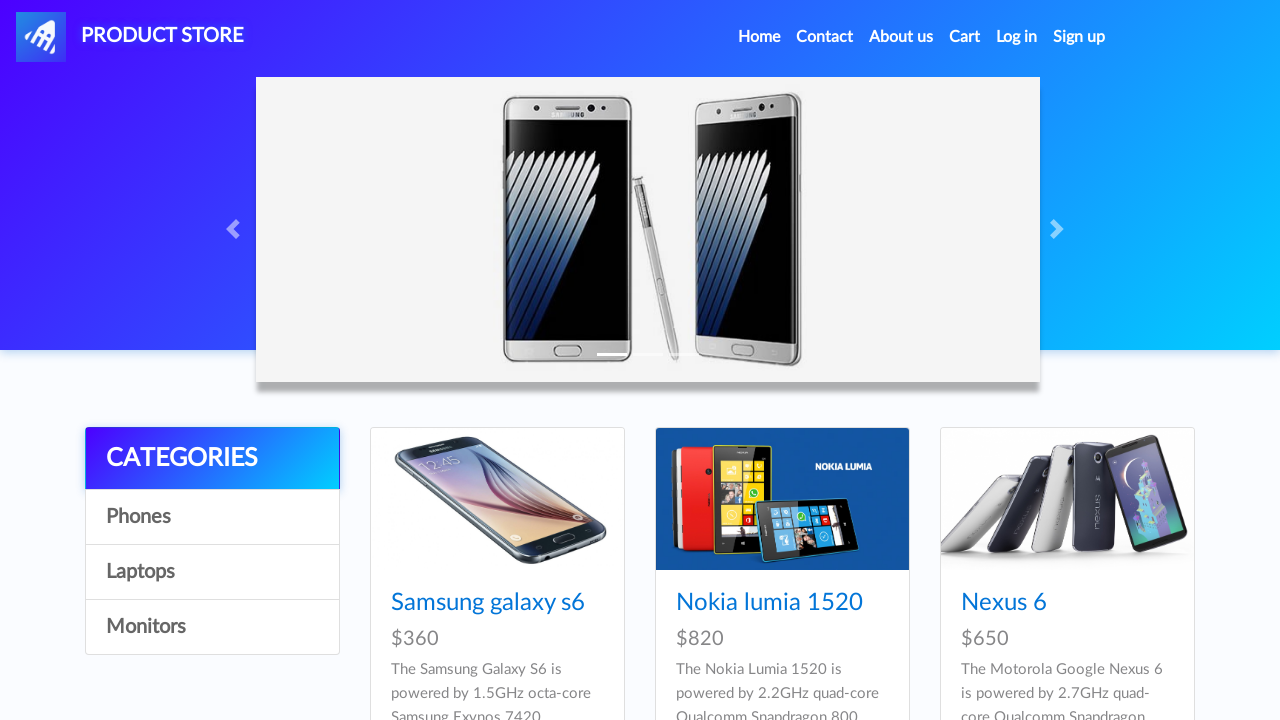

Clicked on Laptops category to browse more products at (212, 572) on a[onclick="byCat('notebook')"]
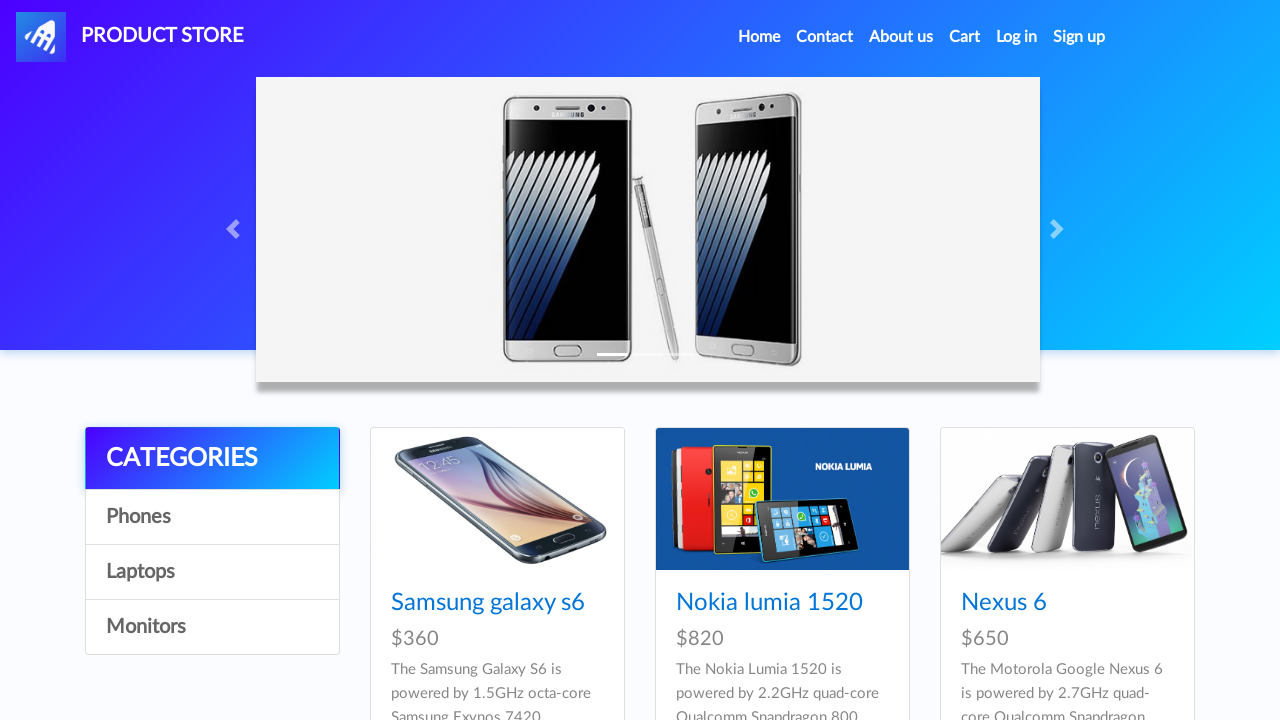

Waited for Laptops category to load
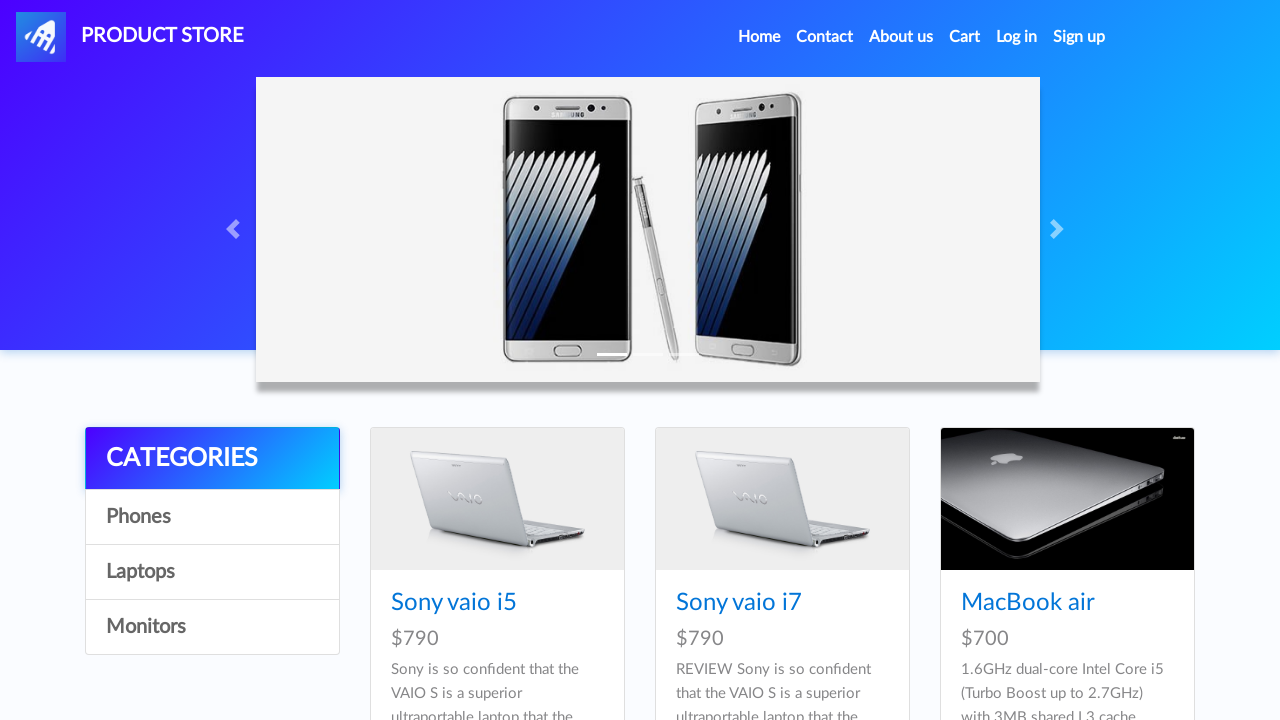

Clicked on Dell i7 8gb product at (448, 361) on a:has-text('Dell i7 8gb')
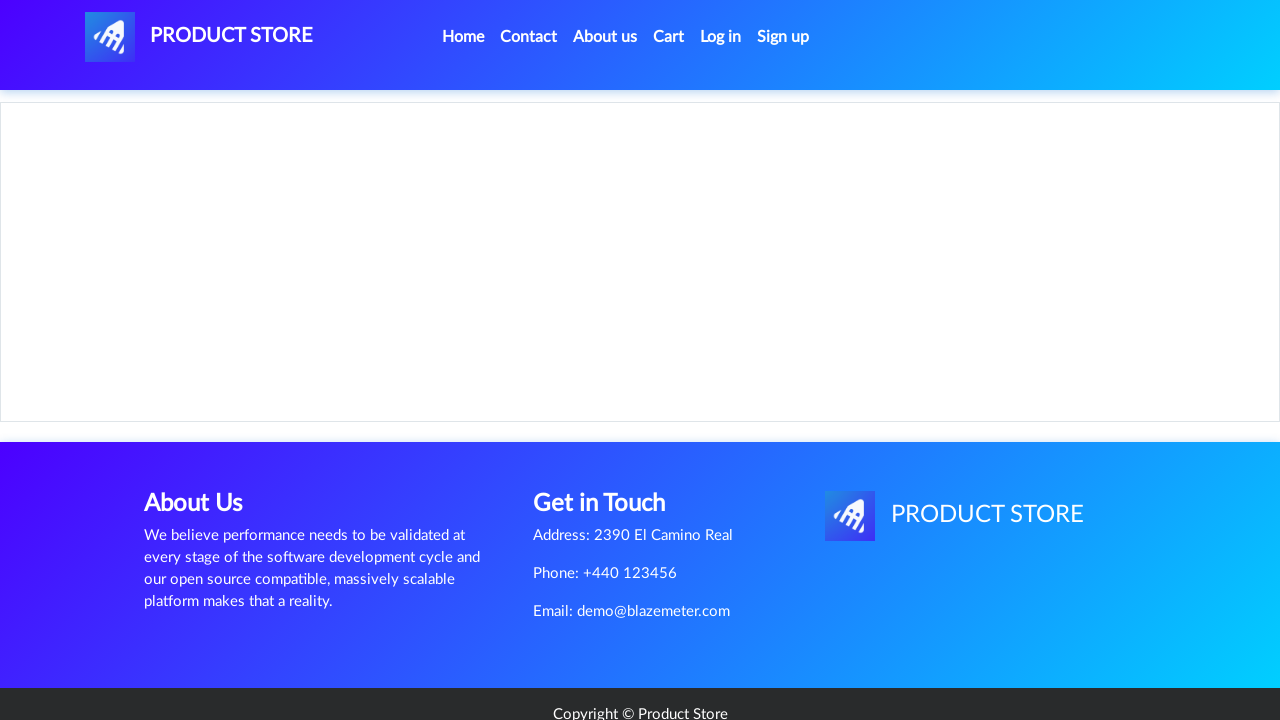

Dell i7 8gb product details page loaded
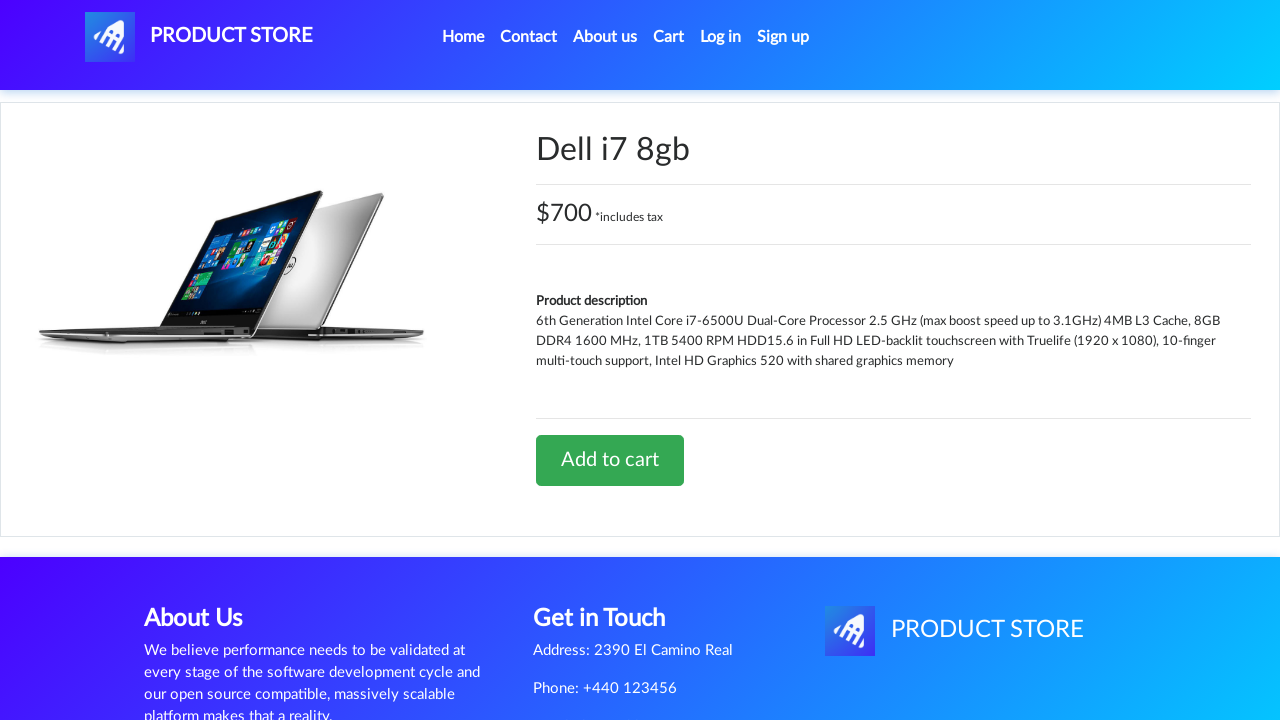

Clicked 'Add to cart' for Dell i7 8gb at (610, 460) on a:has-text('Add to cart')
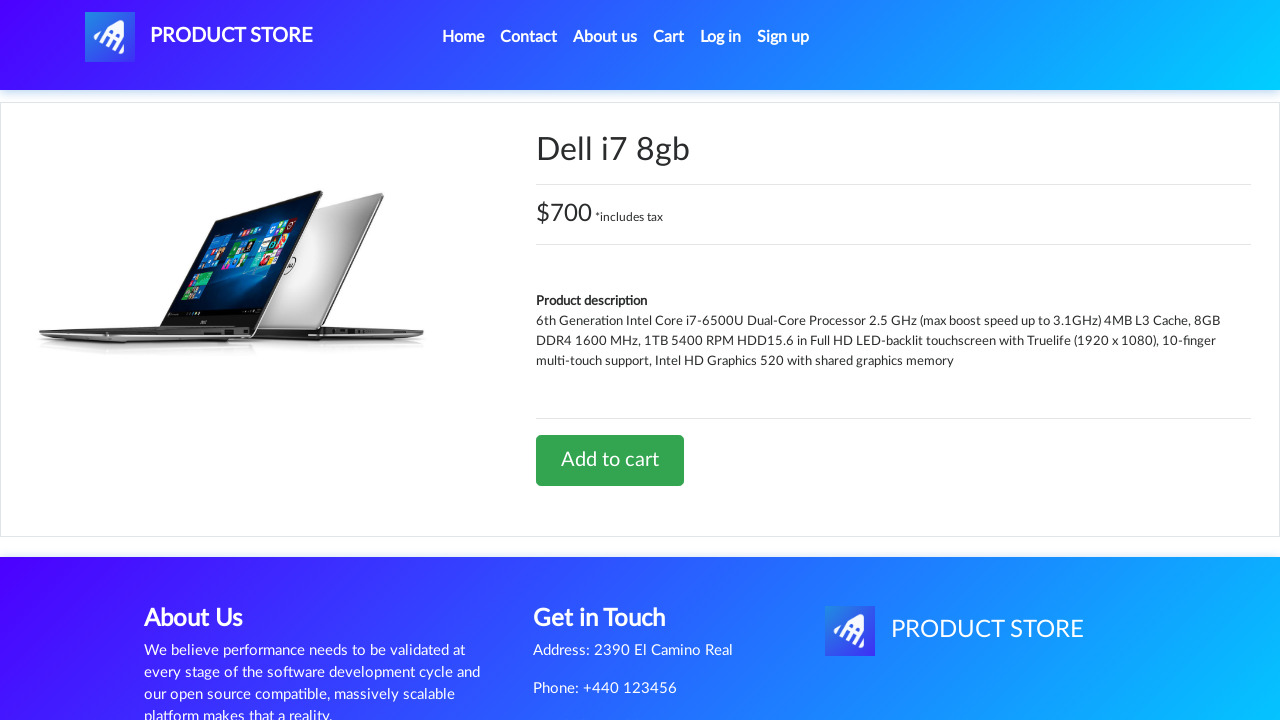

Waited for add to cart confirmation
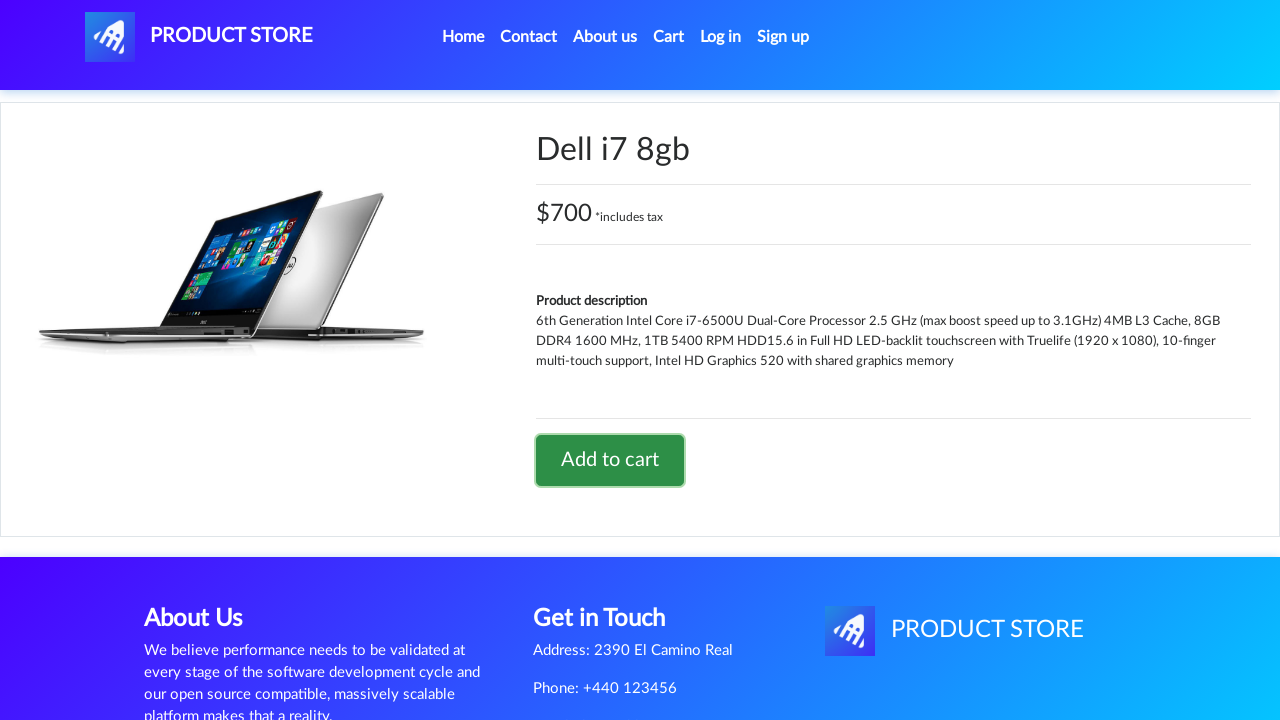

Clicked on Cart button at (669, 37) on #cartur
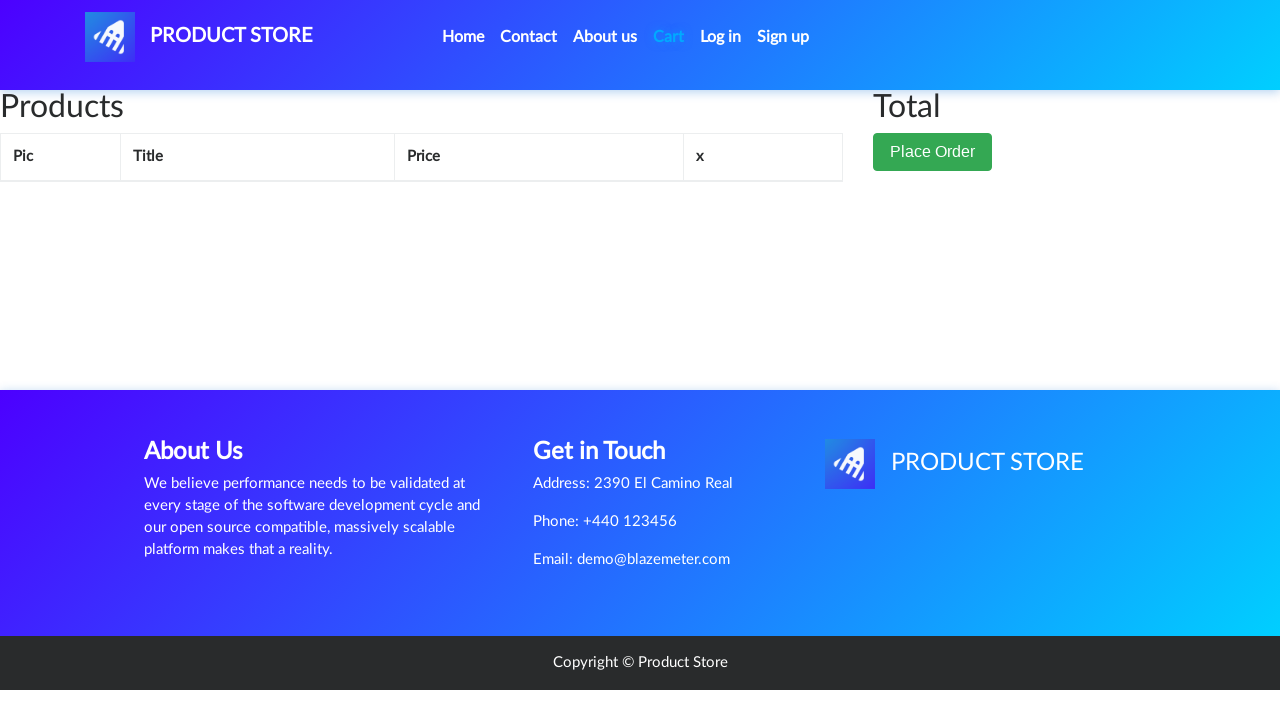

Cart items table loaded
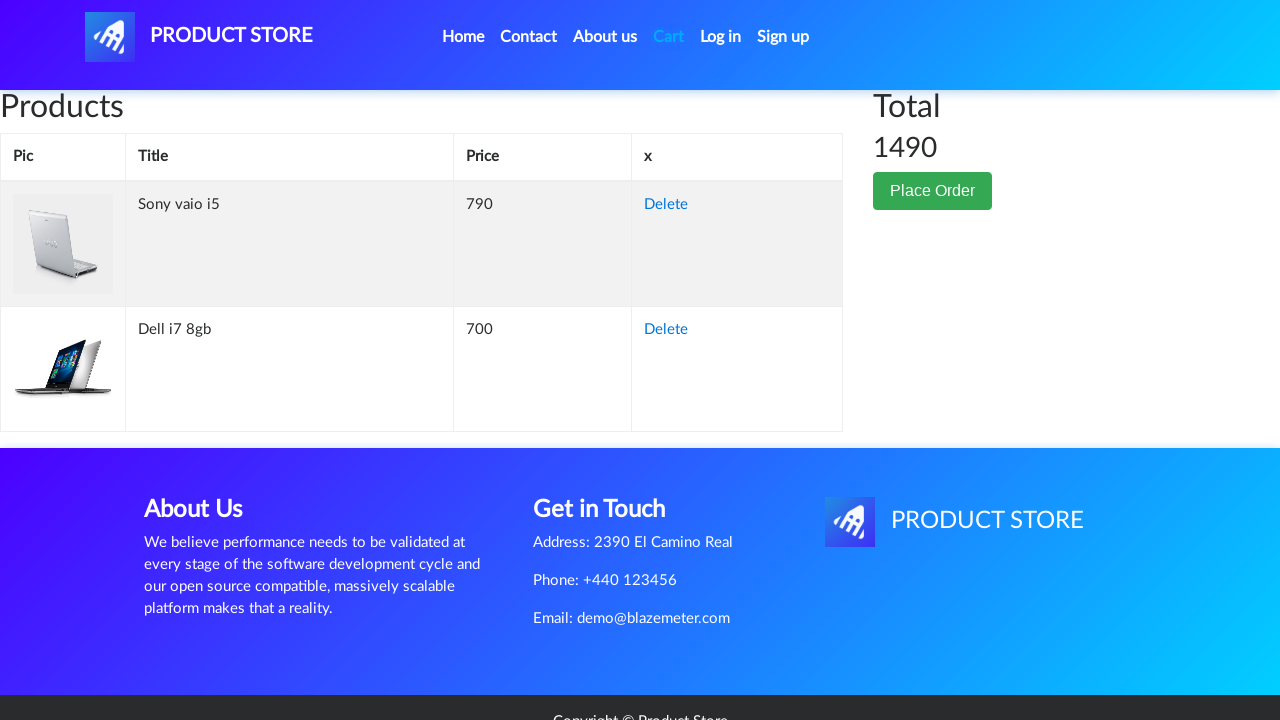

Waited for cart page to fully render
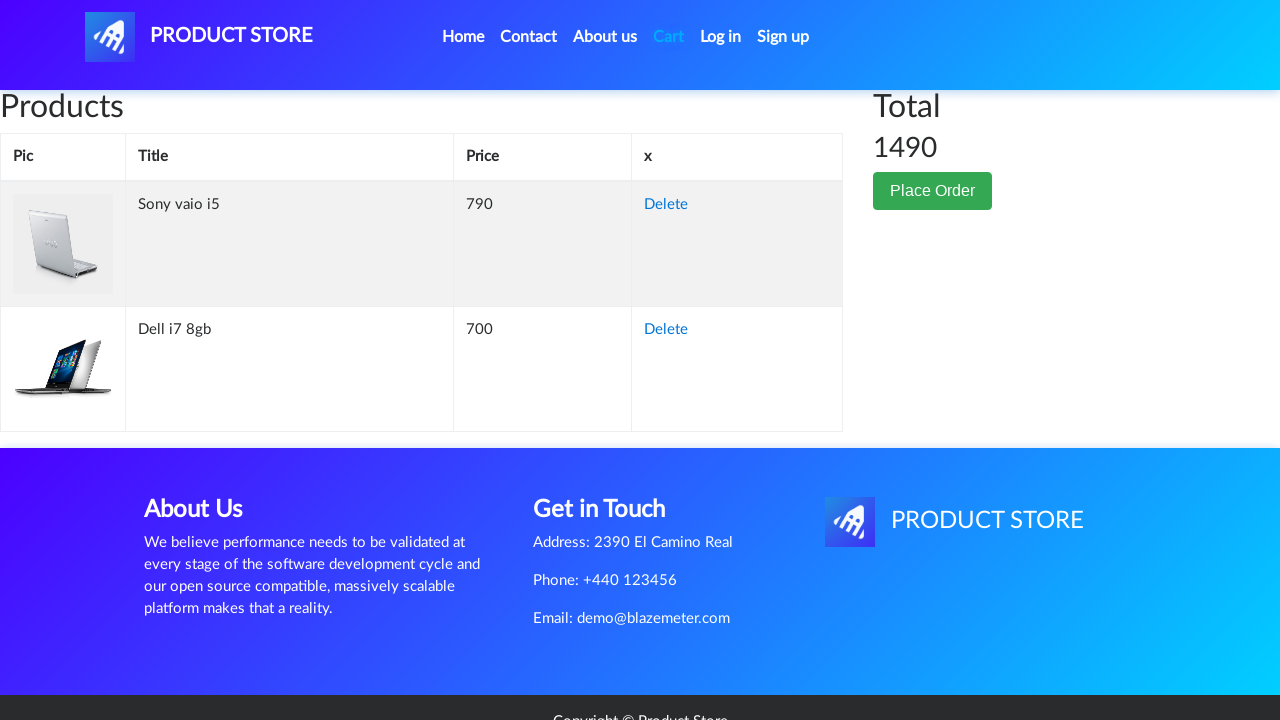

Clicked Delete button for Dell i7 8gb from cart at (666, 330) on tr:has-text('Dell i7 8gb') a:has-text('Delete')
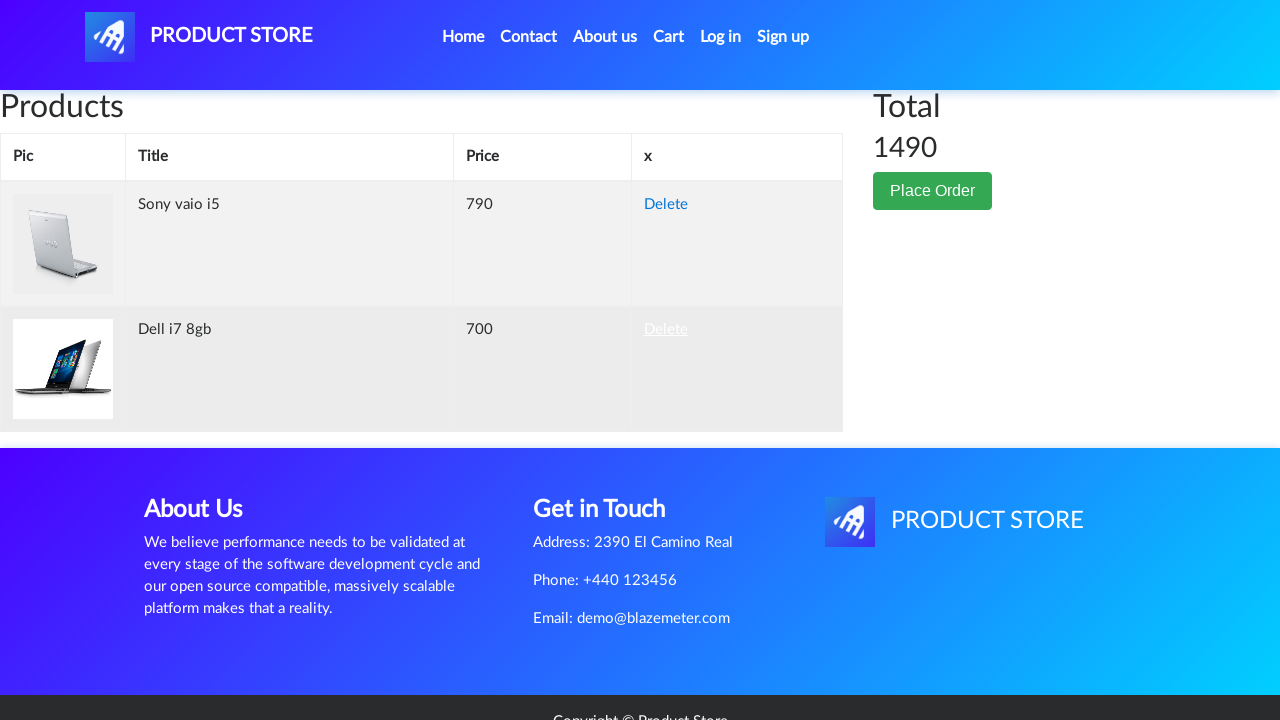

Waited for item removal confirmation
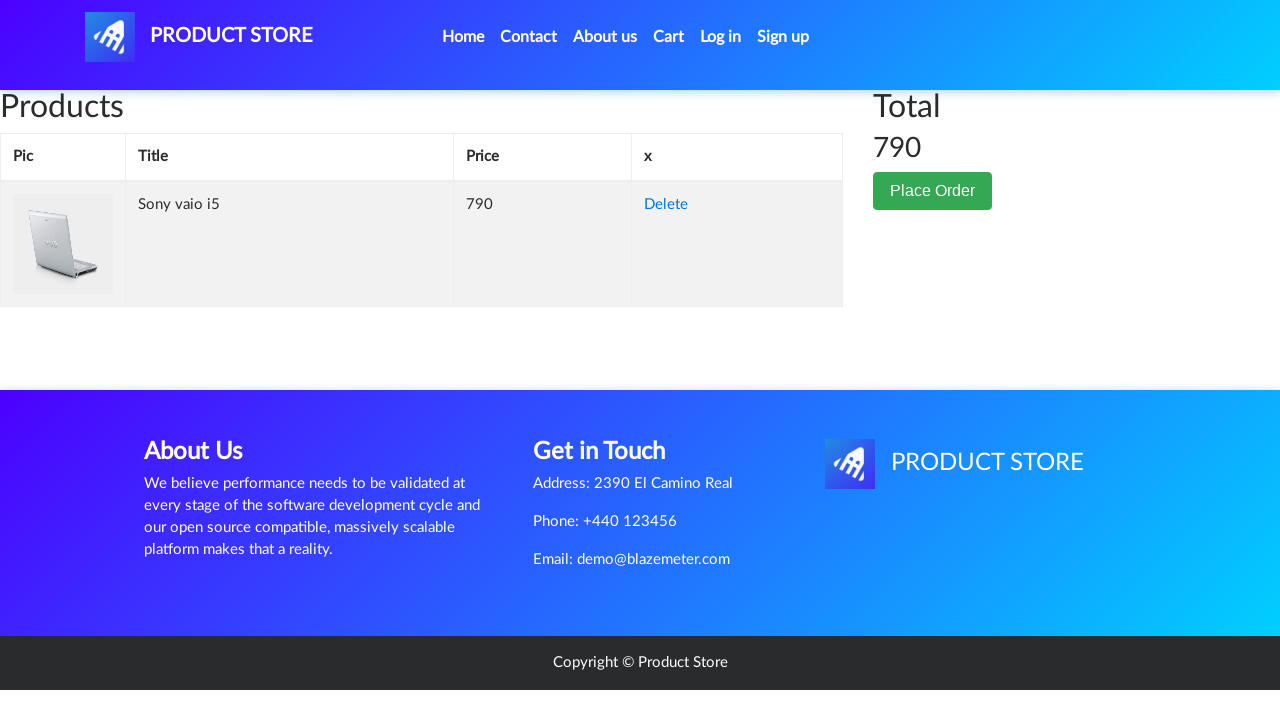

Clicked on Place Order button at (933, 191) on button:has-text('Place Order')
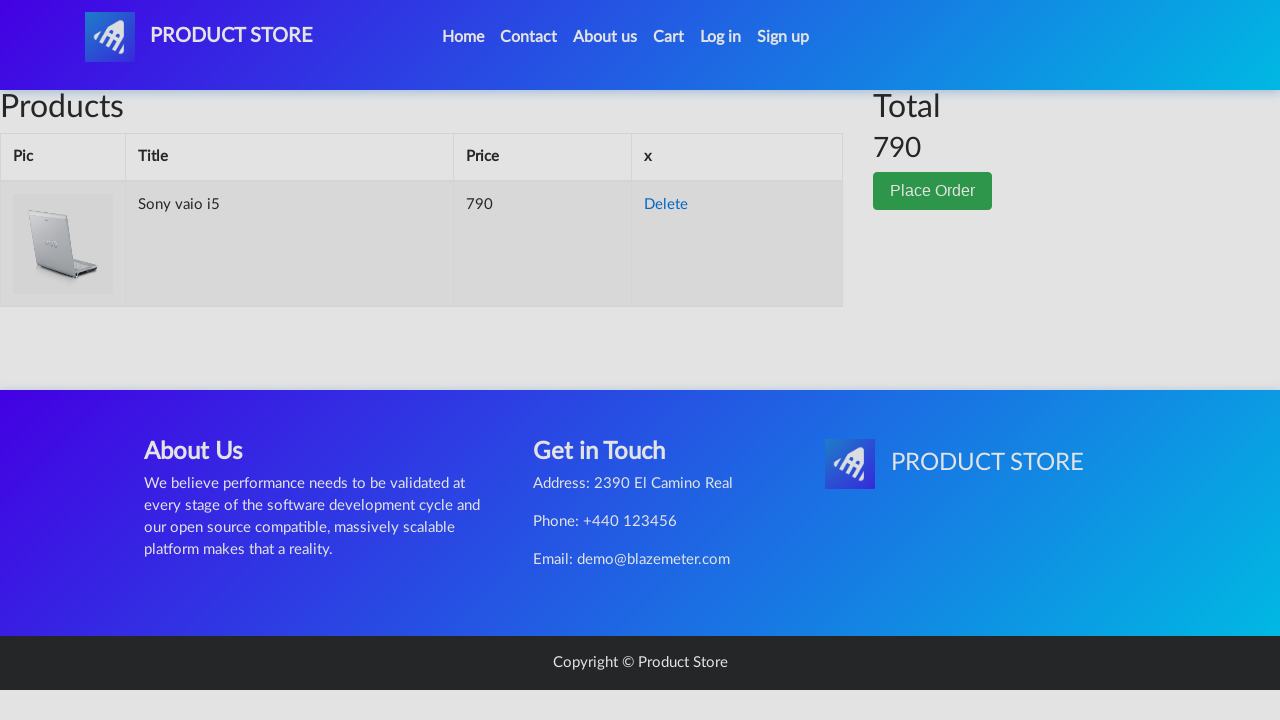

Order modal dialog appeared
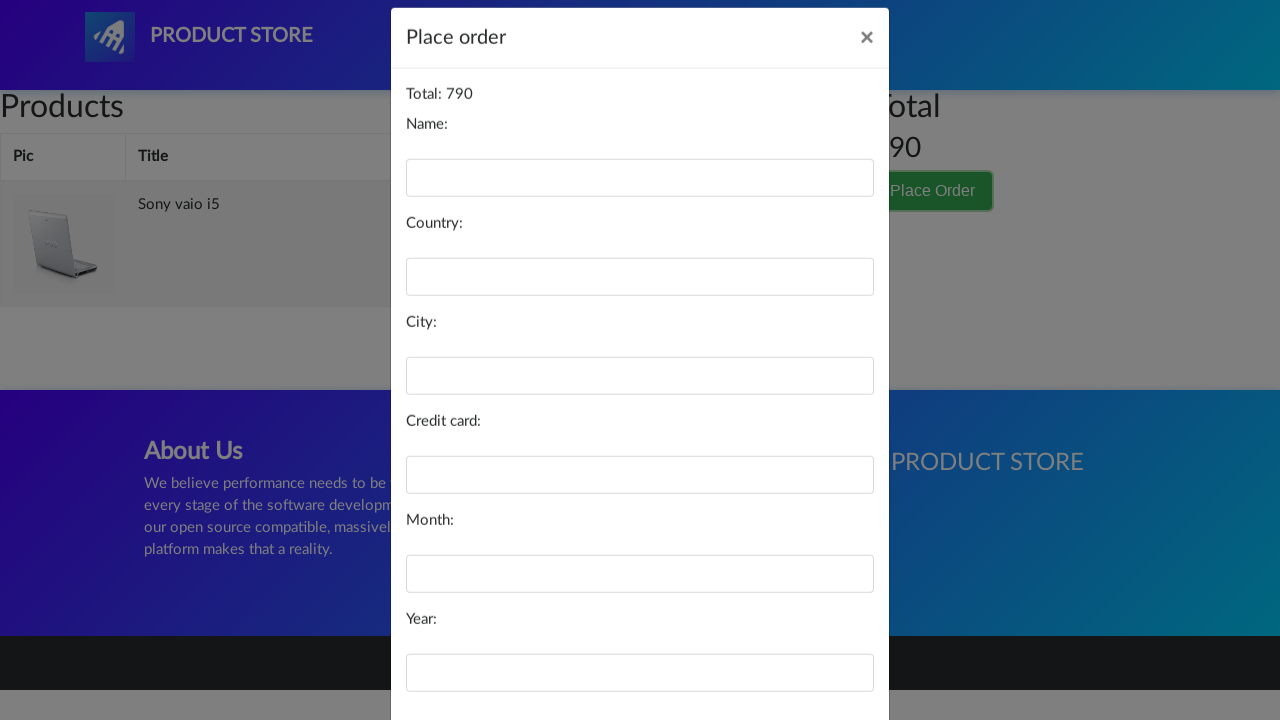

Filled in Name field with 'John Smith' on #name
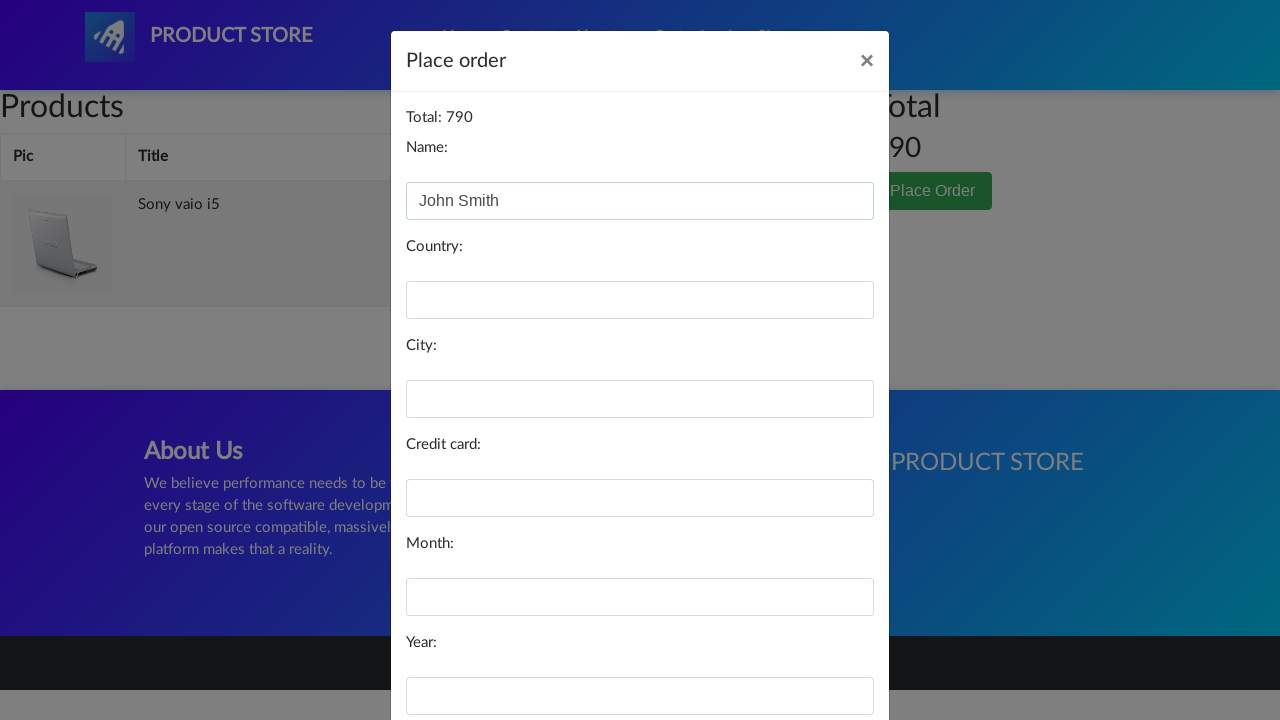

Filled in Country field with 'United States' on #country
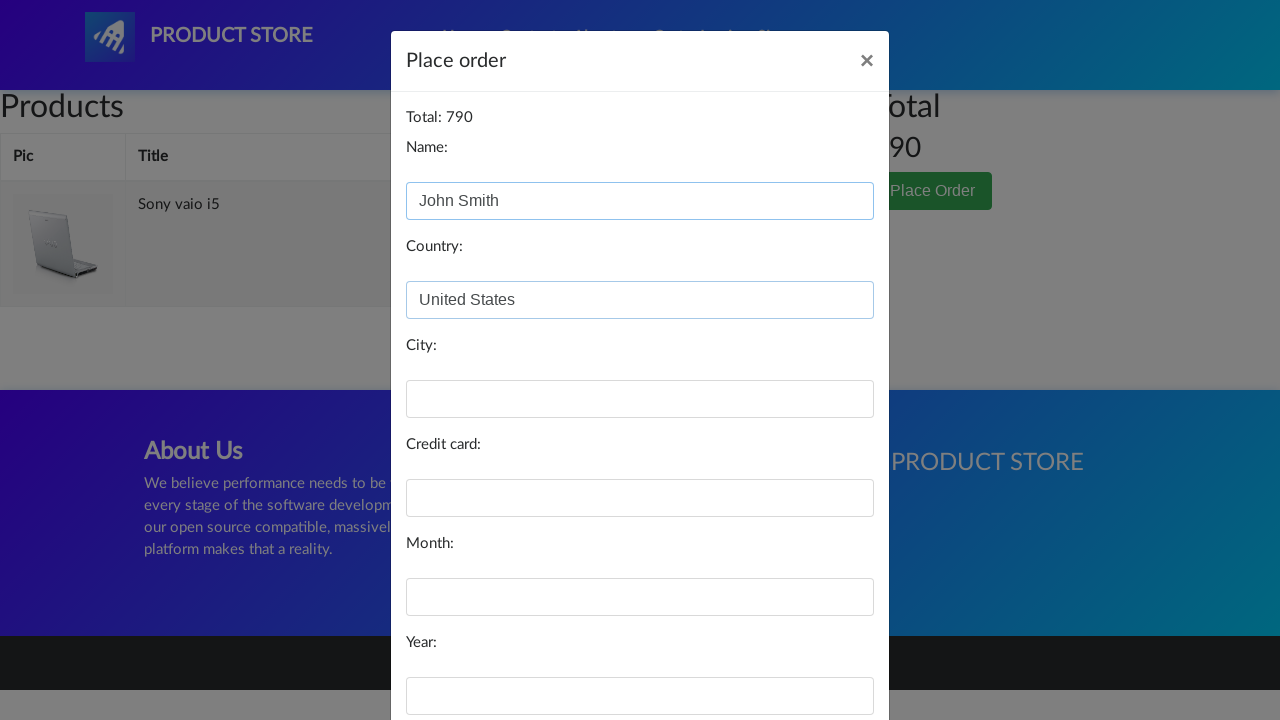

Filled in City field with 'New York' on #city
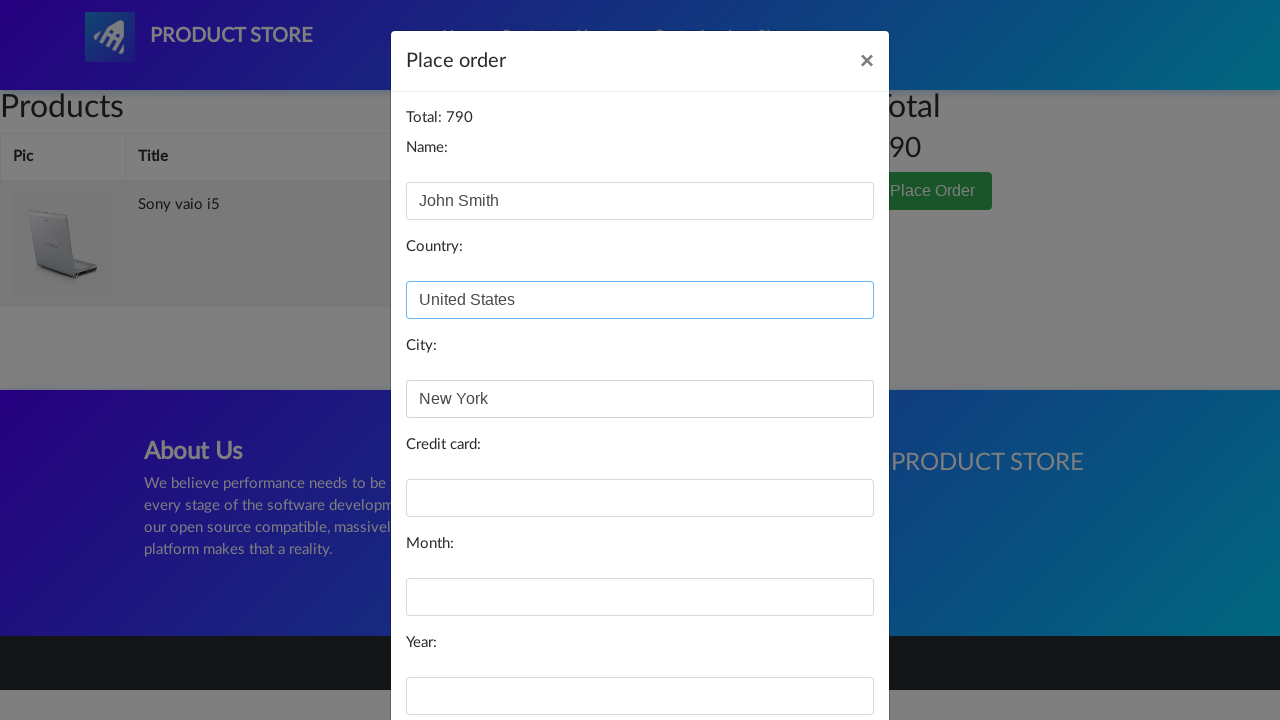

Filled in Card number field on #card
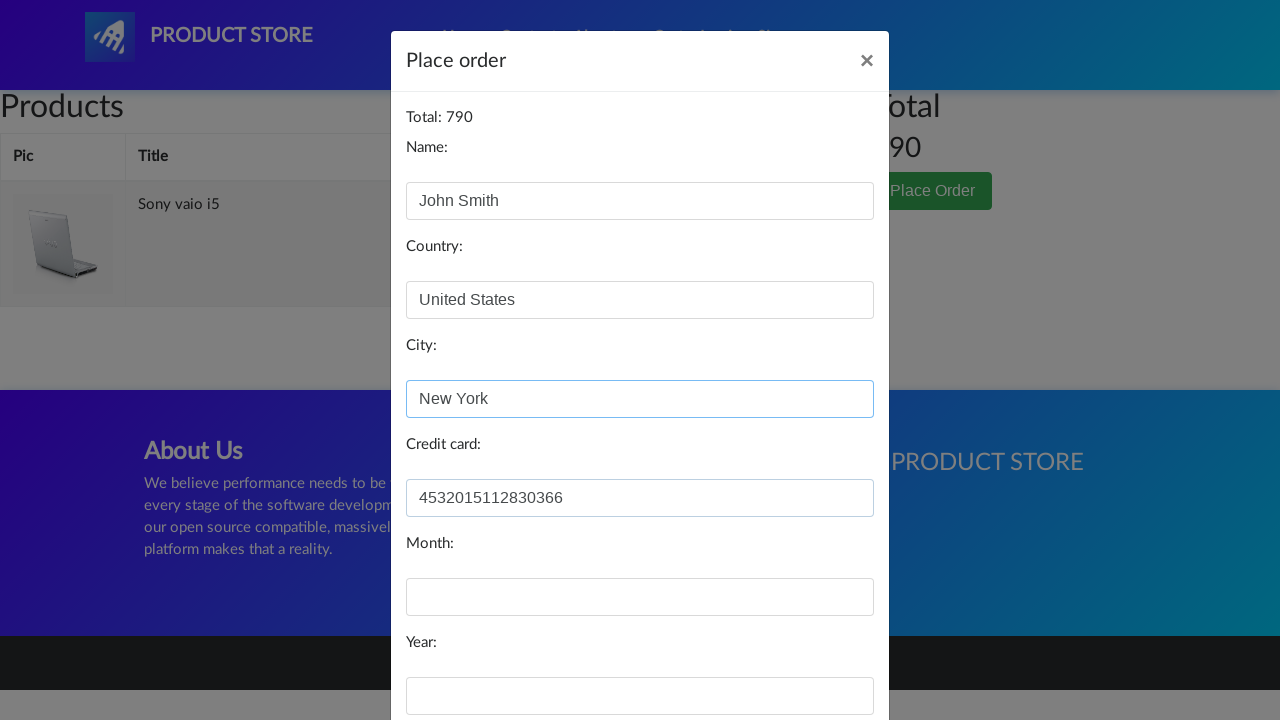

Filled in Month field with '12' on #month
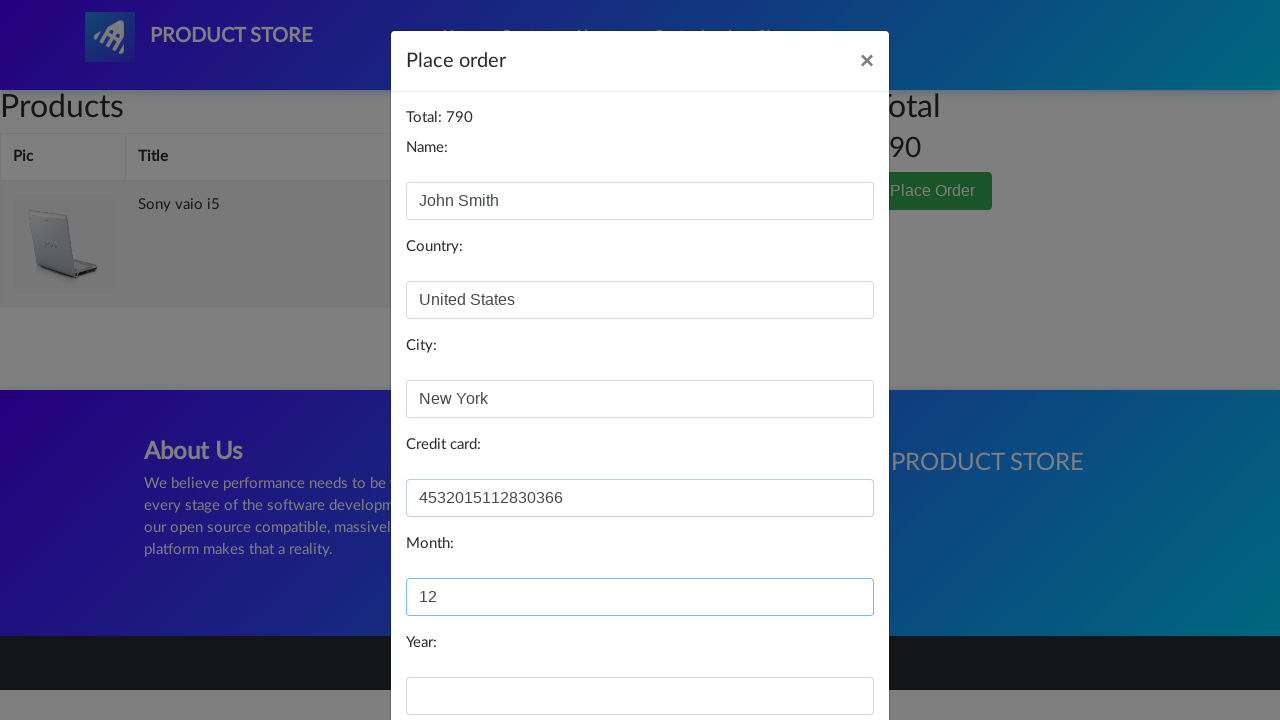

Filled in Year field with '2025' on #year
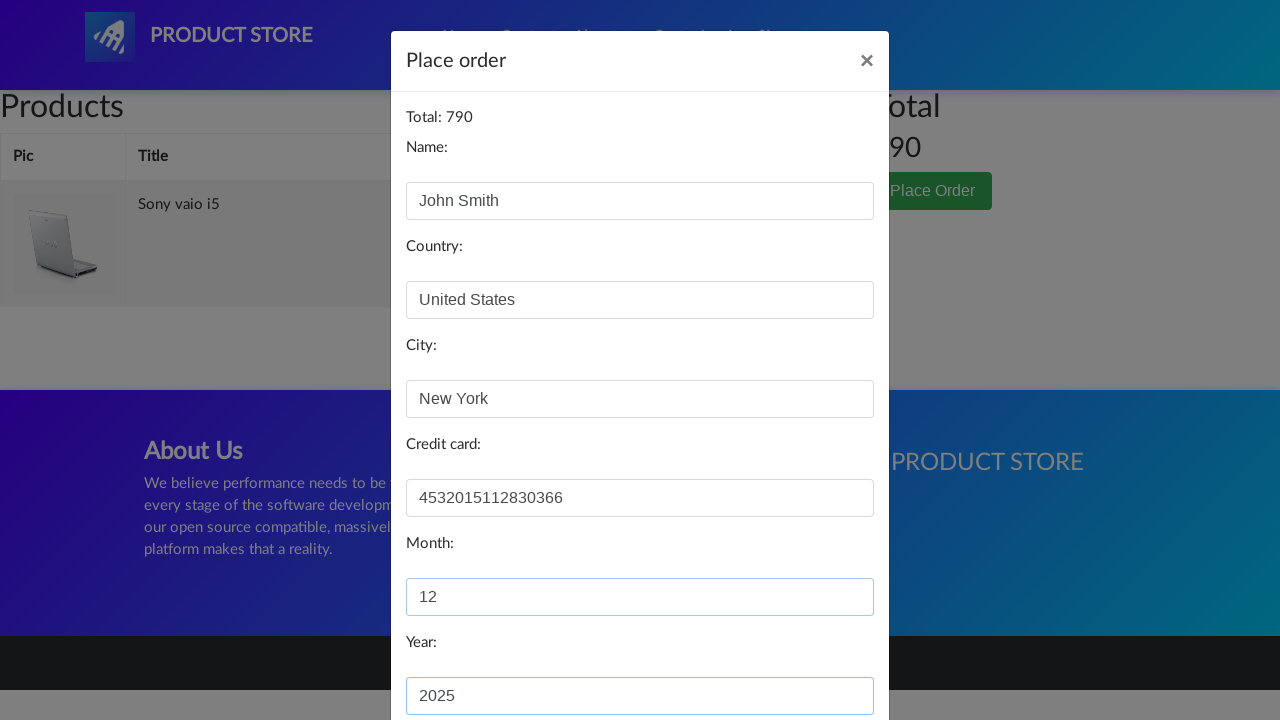

Clicked on Purchase button to complete order at (823, 655) on button:has-text('Purchase')
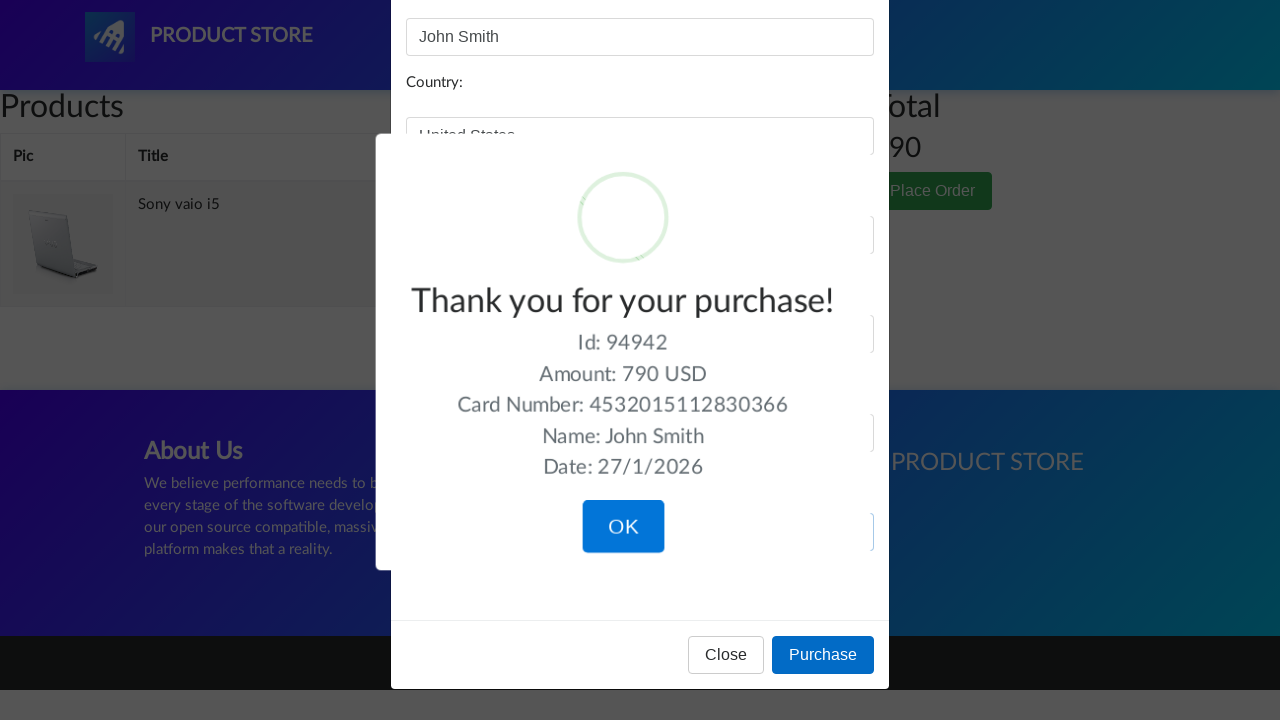

Purchase confirmation alert appeared
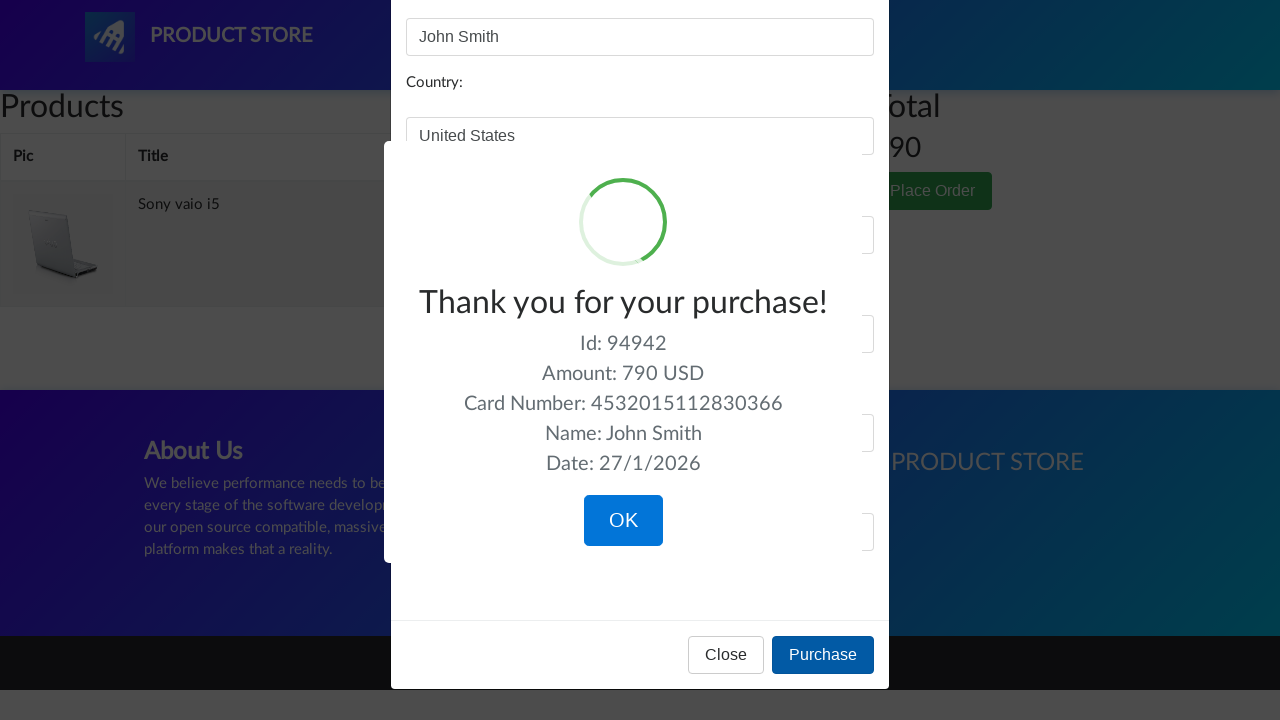

Verified 'Thank you for your purchase!' message is displayed
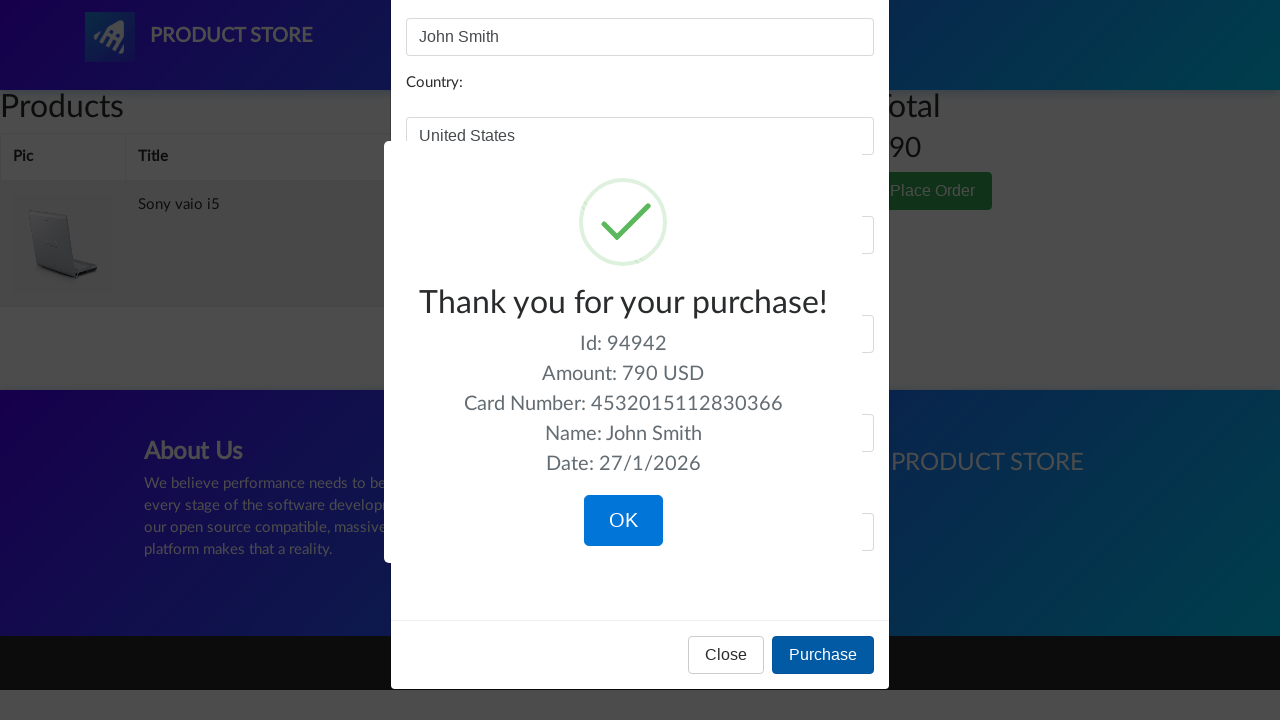

Clicked OK button to close confirmation modal at (623, 521) on button.confirm
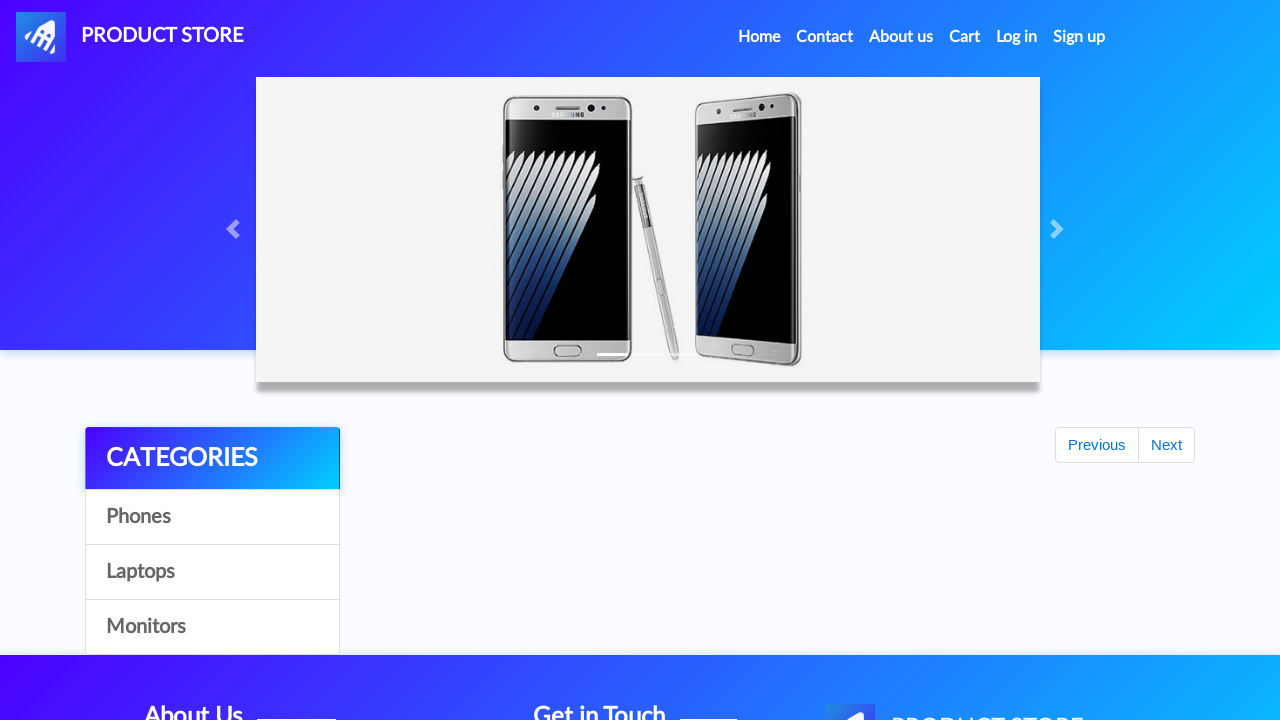

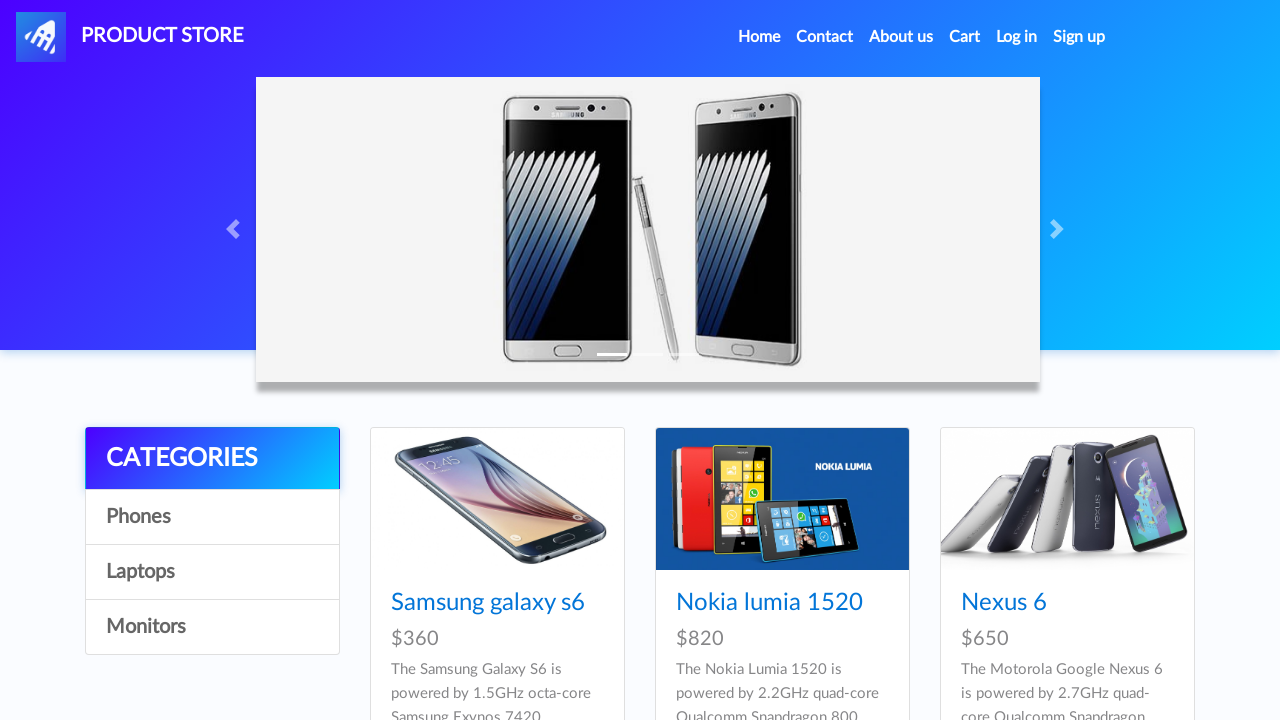